Navigates to a train schedule page and reads data from a web table displaying train information between Chennai and Coimbatore

Starting URL: https://etrain.info/trains/Chennai-Central-MAS-to-Coimbatore-Jn-CBE

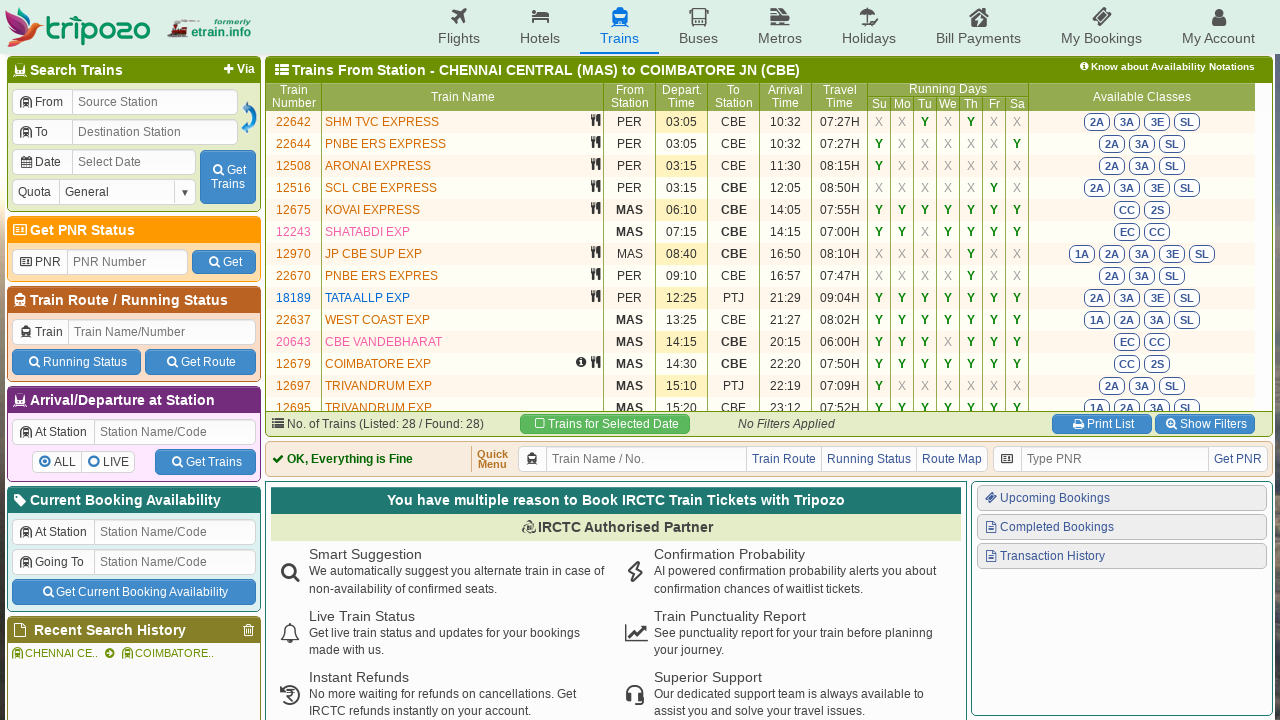

Waited for train list table to load
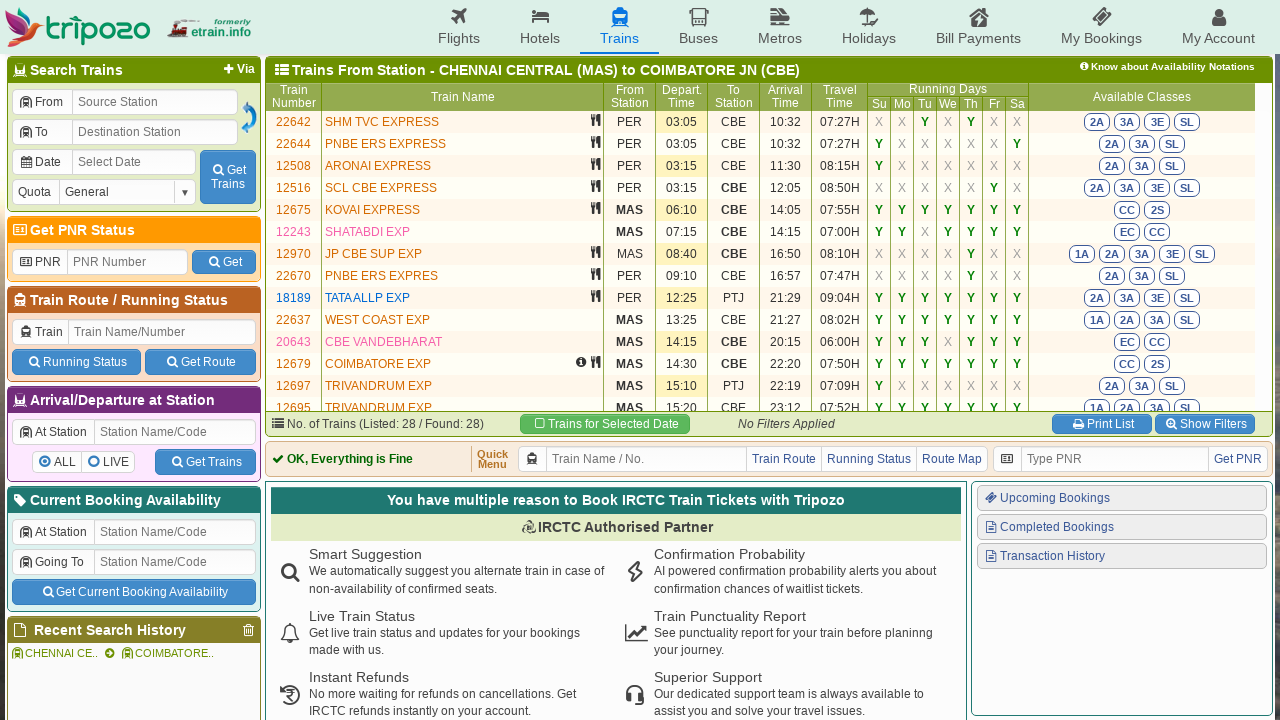

Located the train list table element
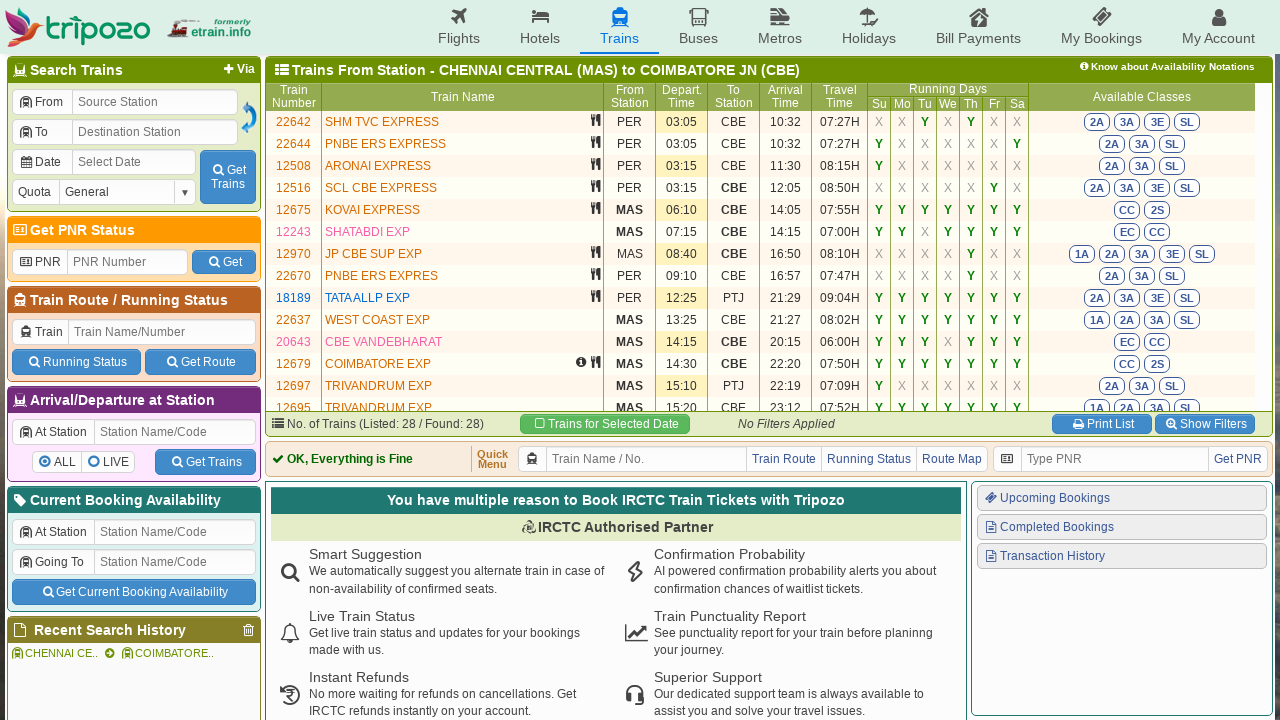

Retrieved all table rows
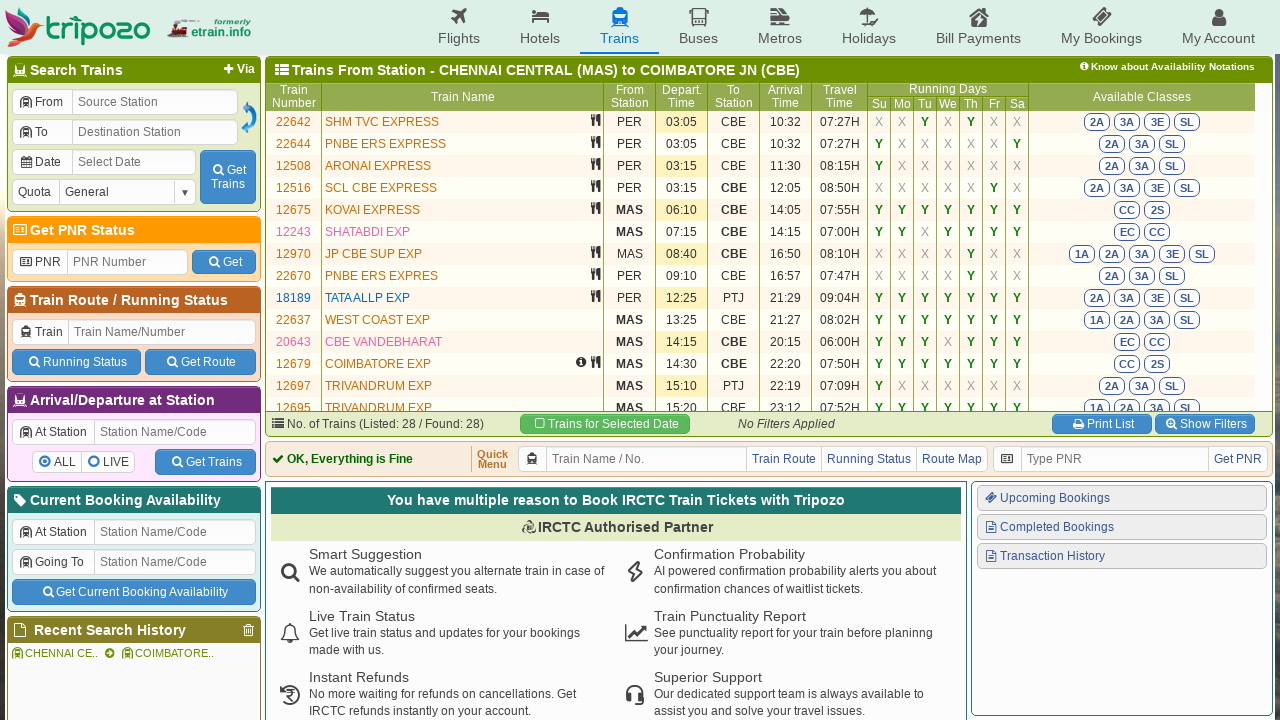

Got first table row
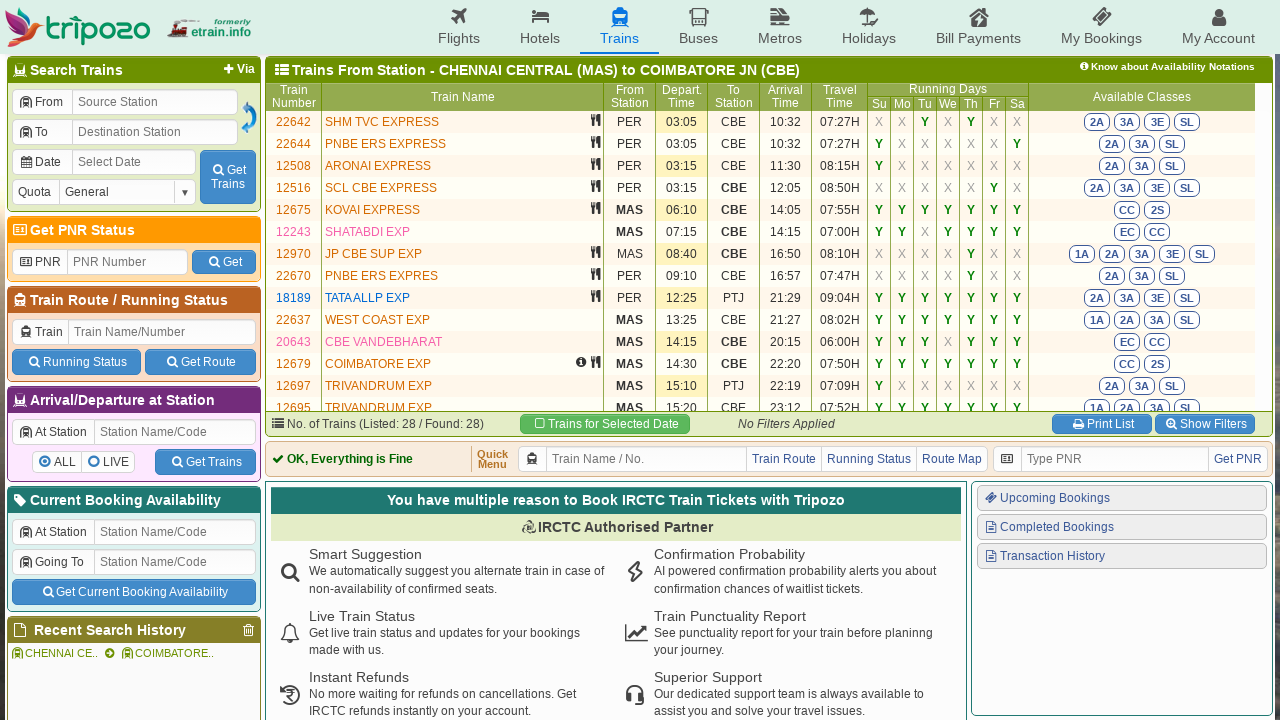

Retrieved all columns from first row
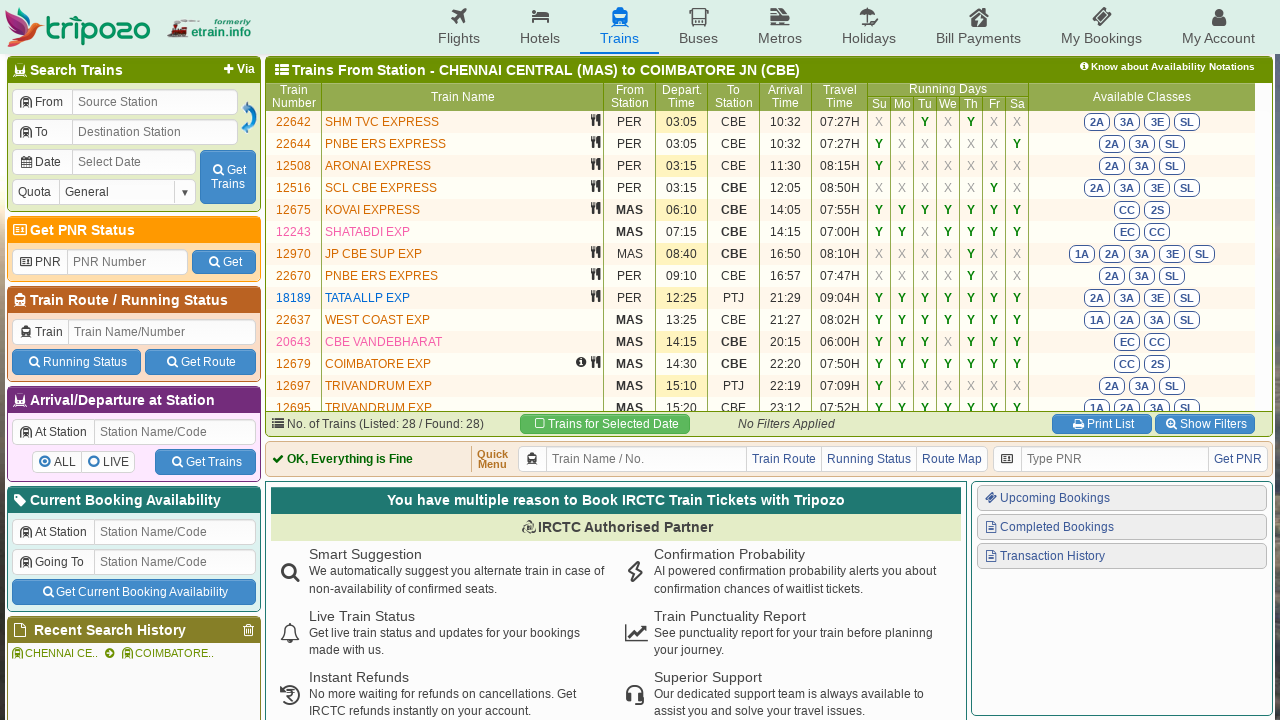

Extracted text from second column of first row
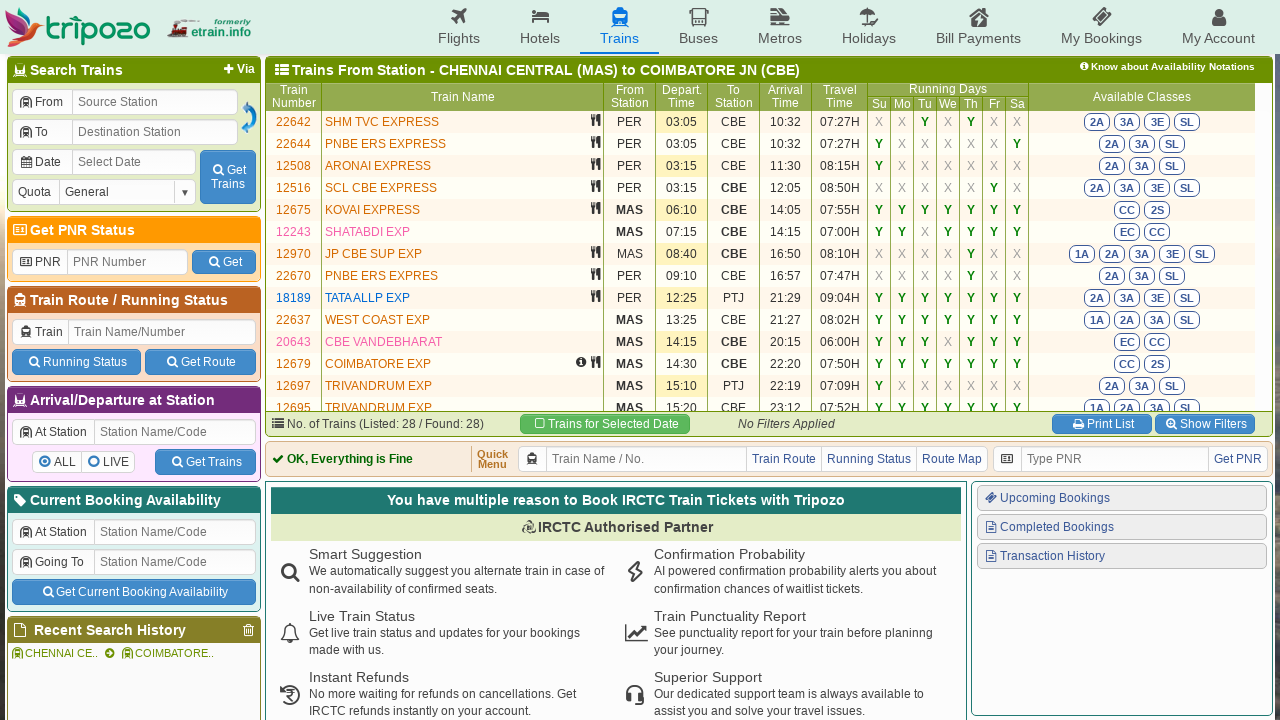

Retrieved cells from table row 1
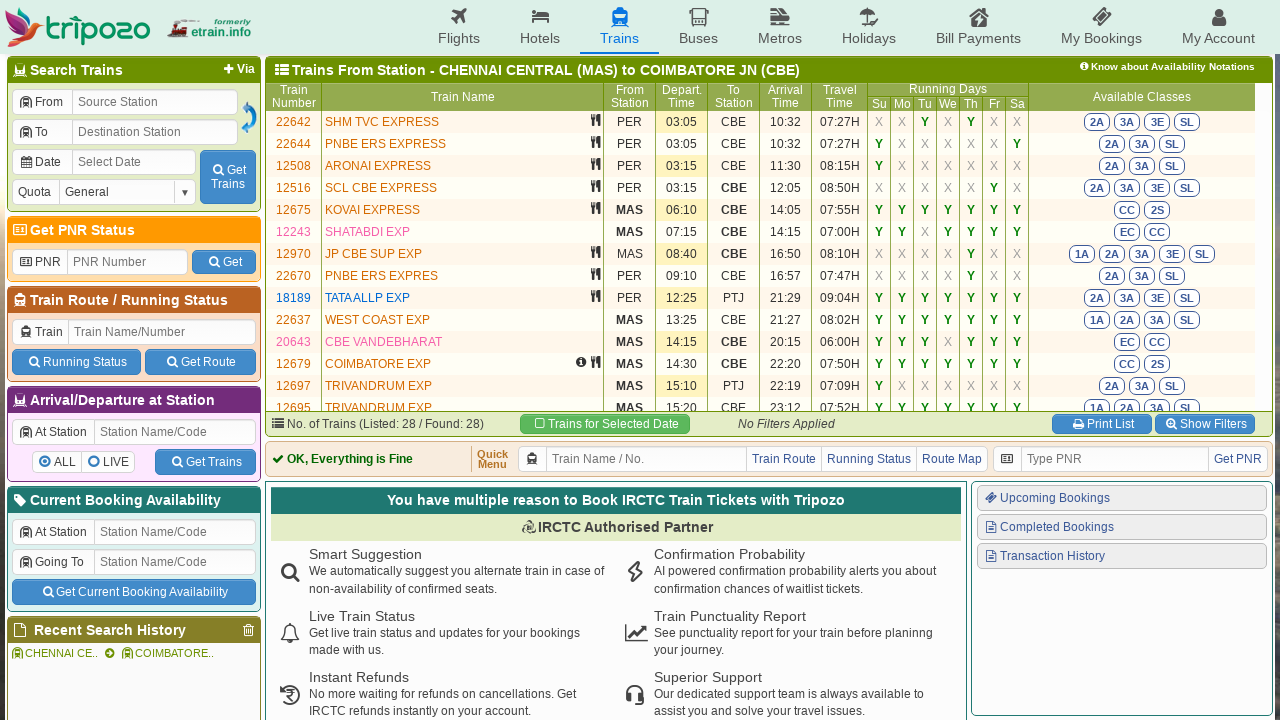

Extracted text content from all cells in row 1
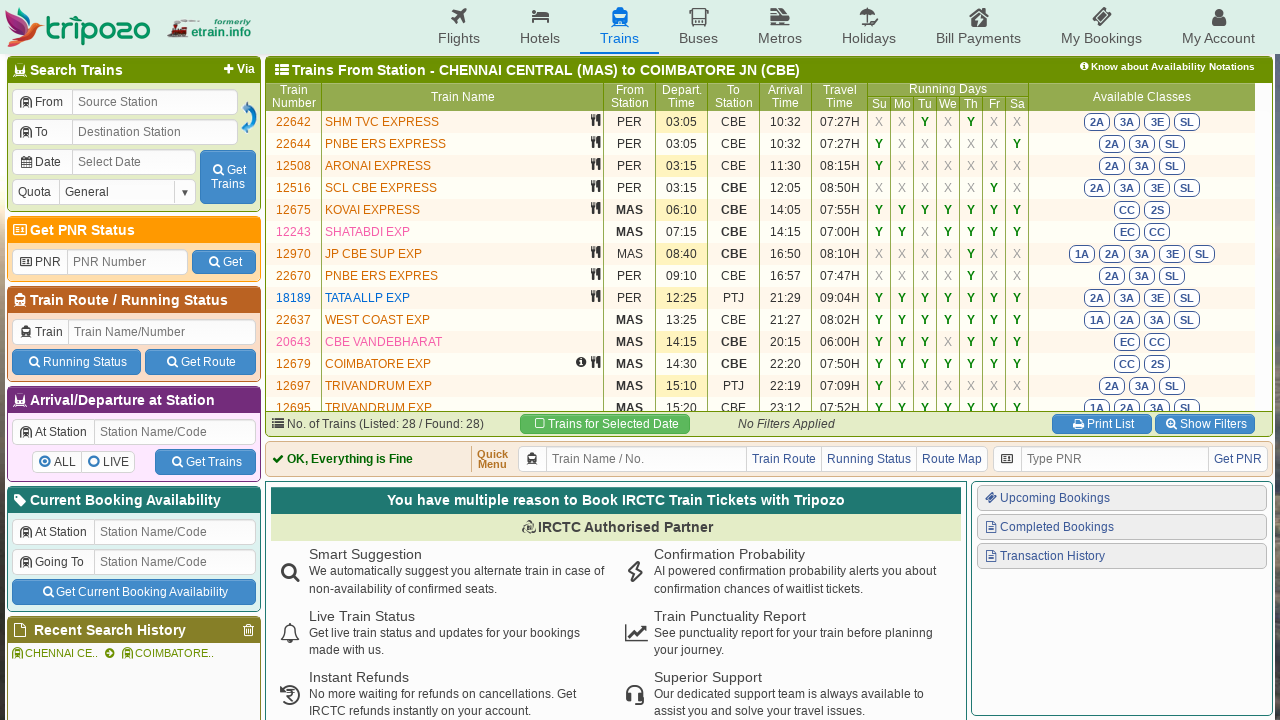

Retrieved cells from table row 2
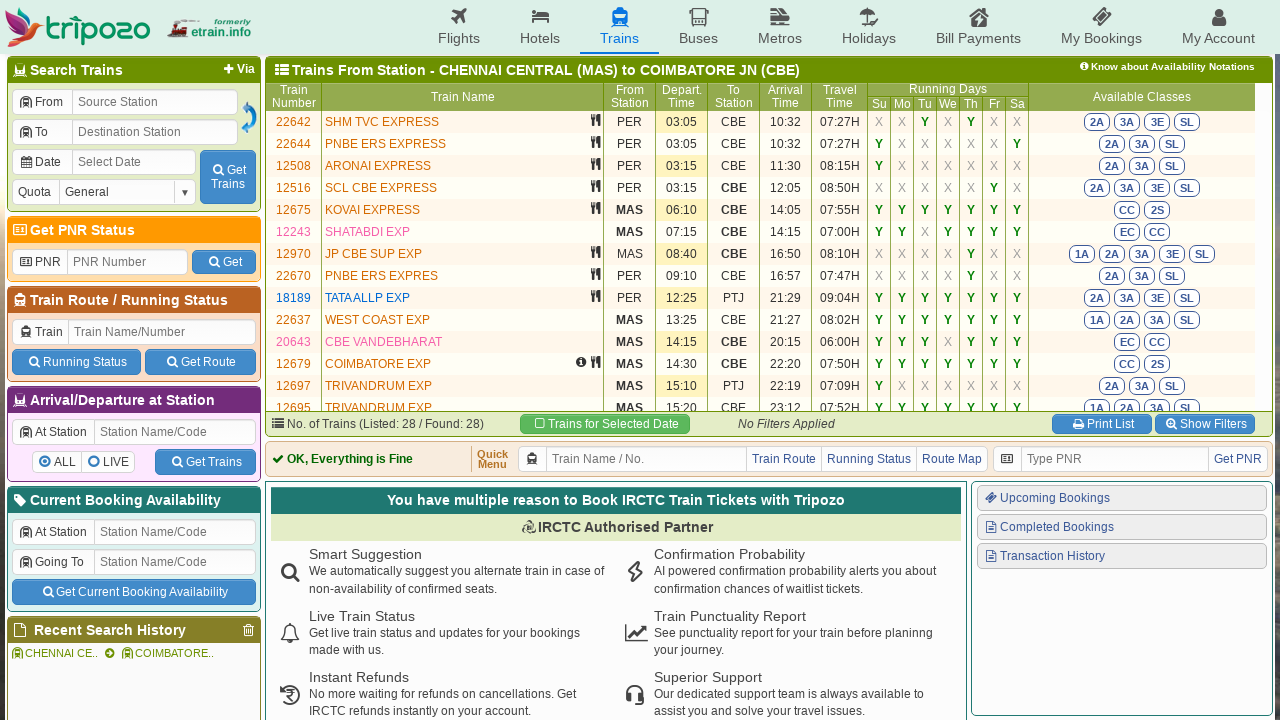

Extracted text content from all cells in row 2
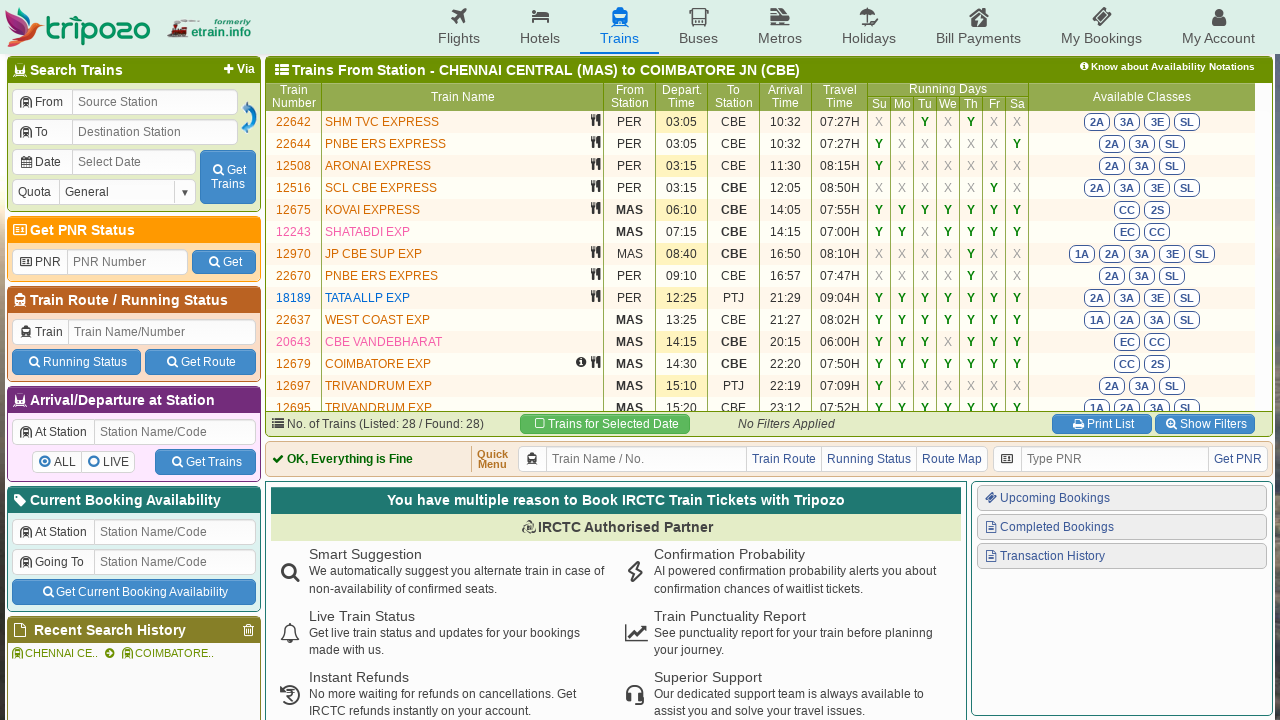

Retrieved cells from table row 3
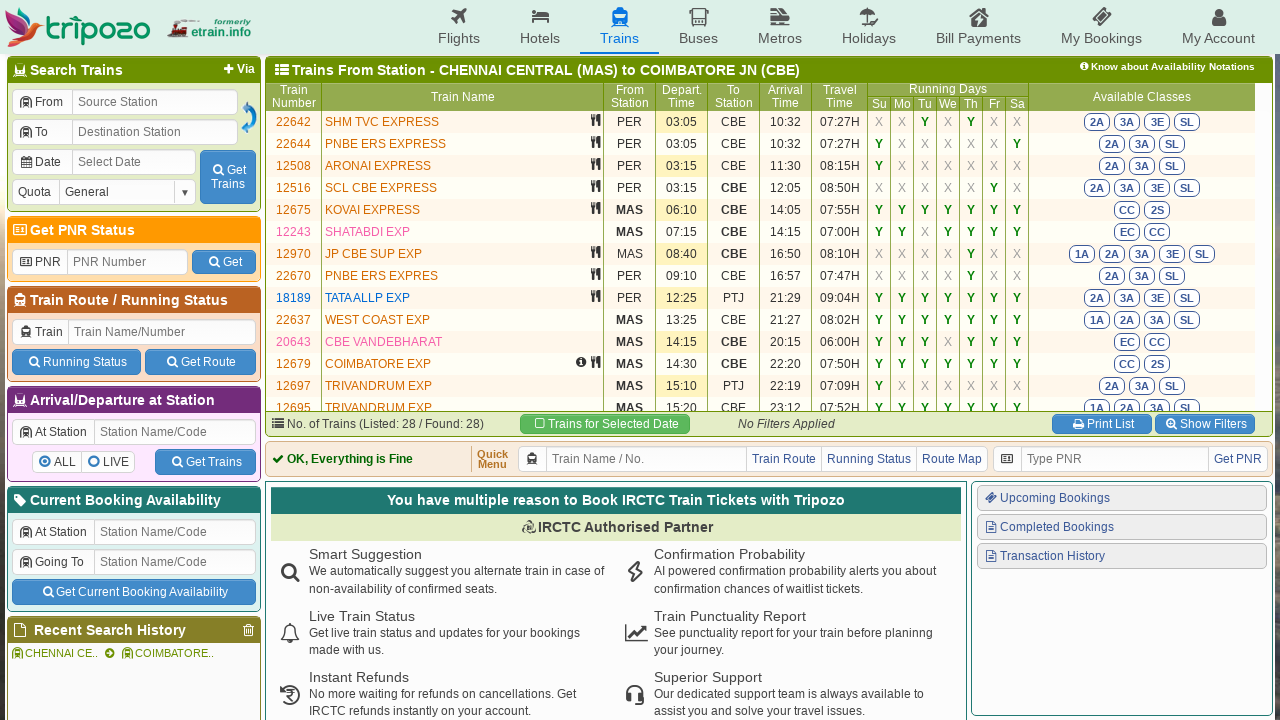

Extracted text content from all cells in row 3
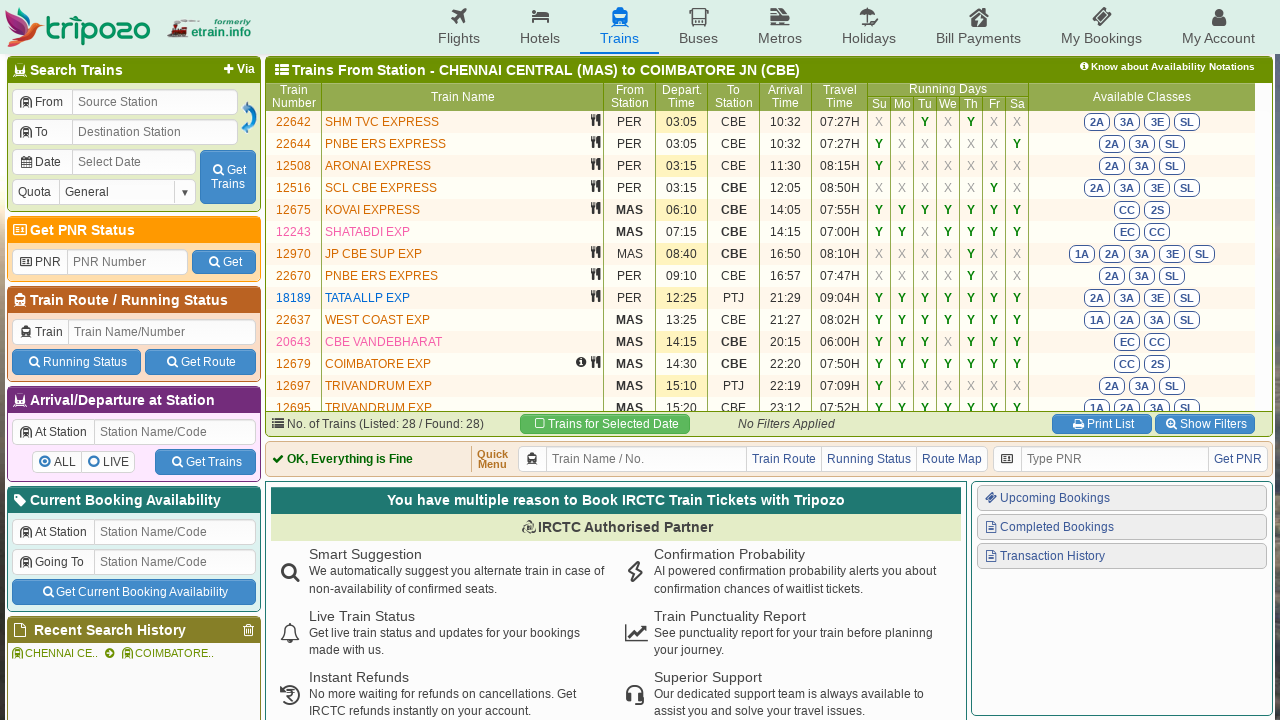

Retrieved cells from table row 4
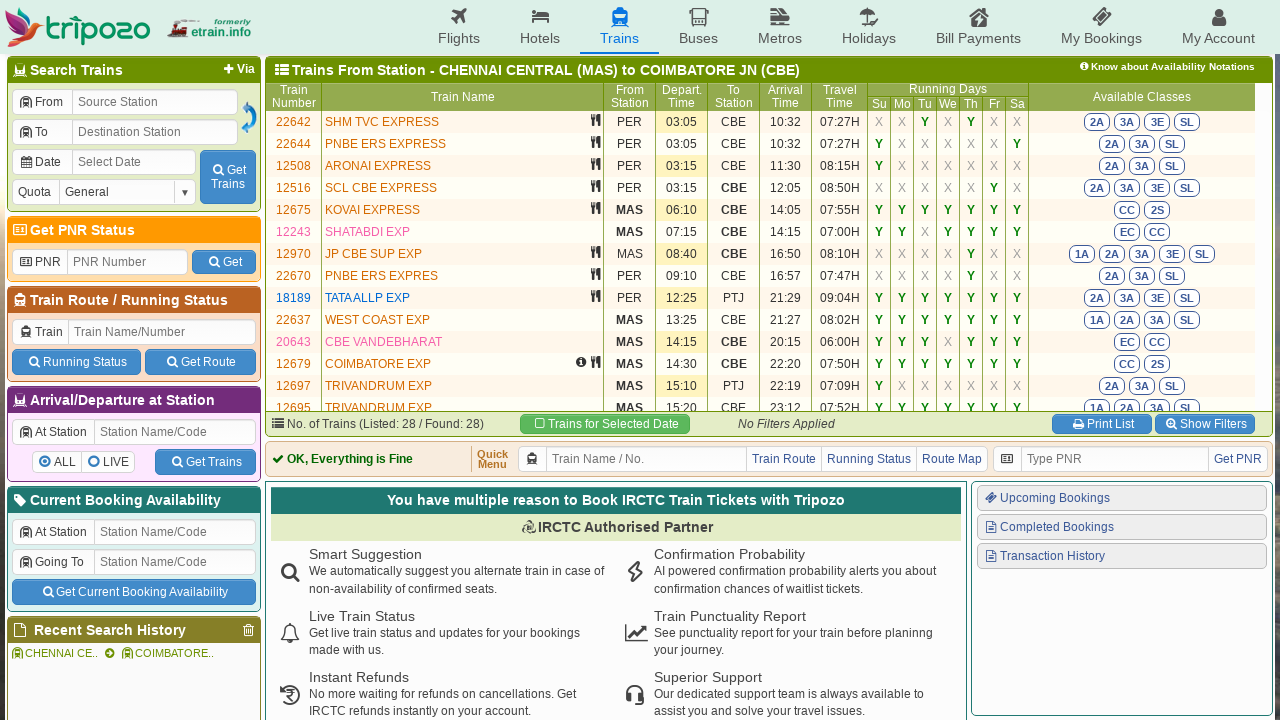

Extracted text content from all cells in row 4
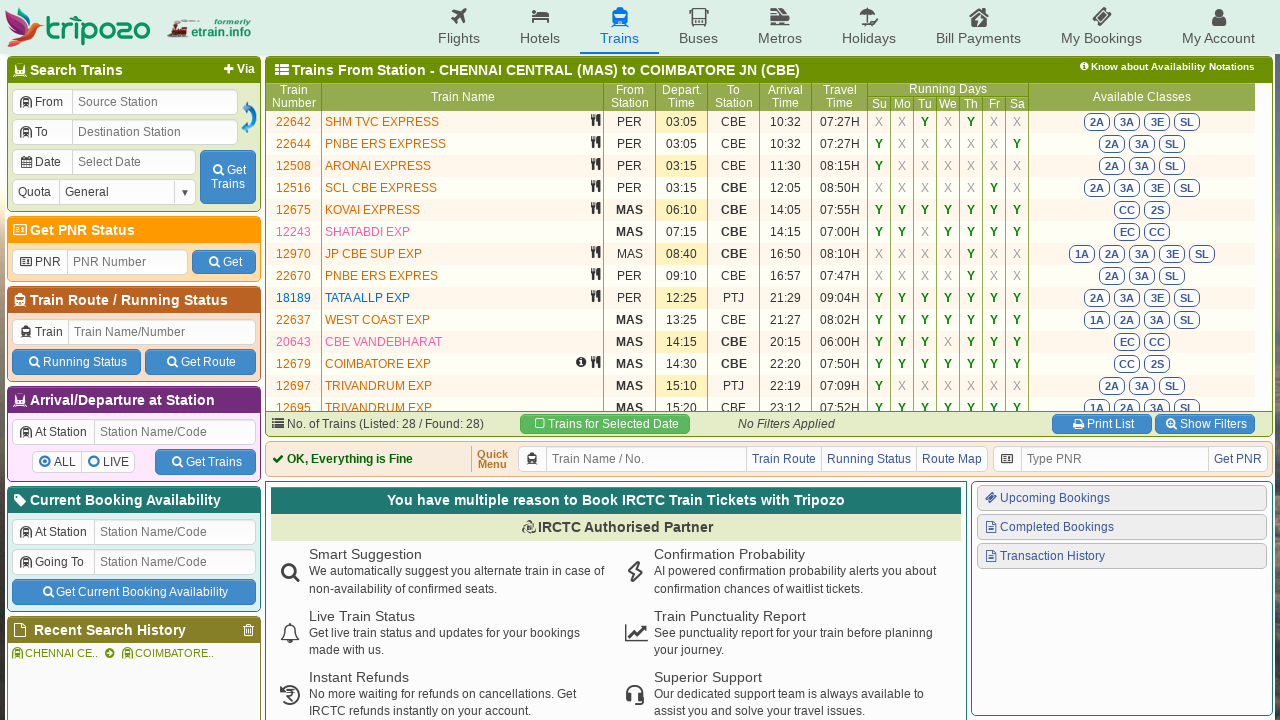

Retrieved cells from table row 5
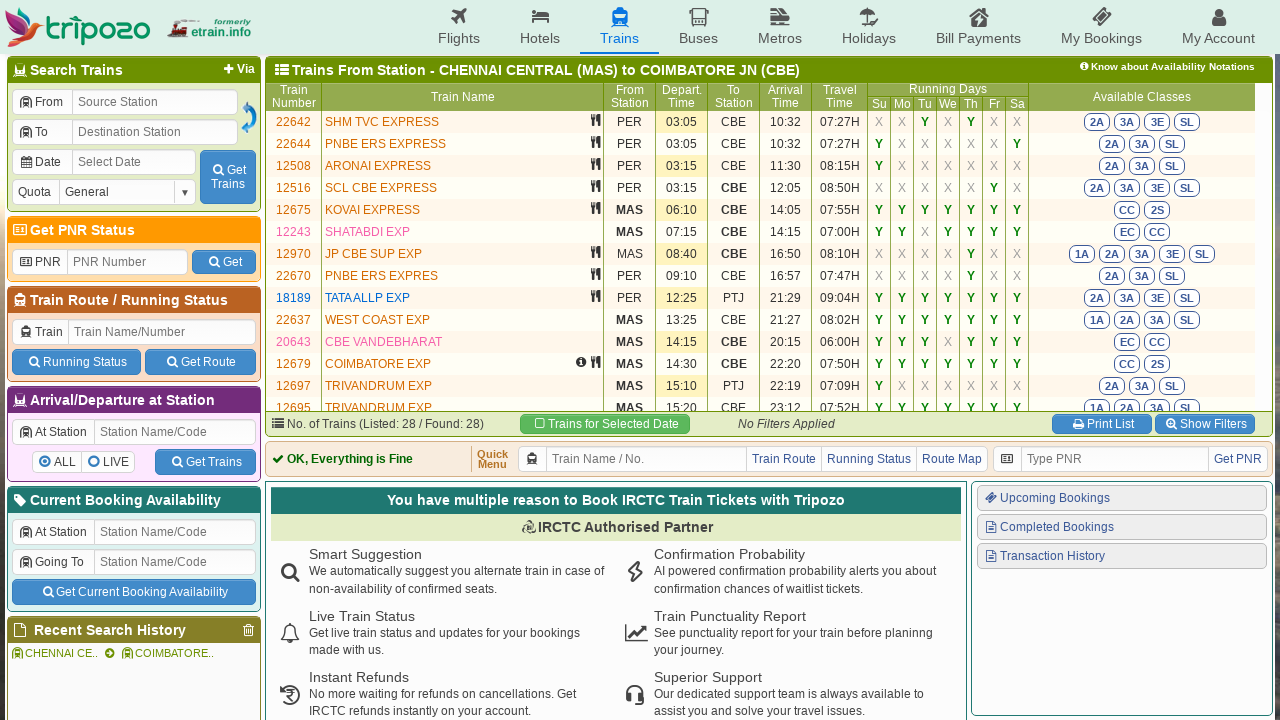

Extracted text content from all cells in row 5
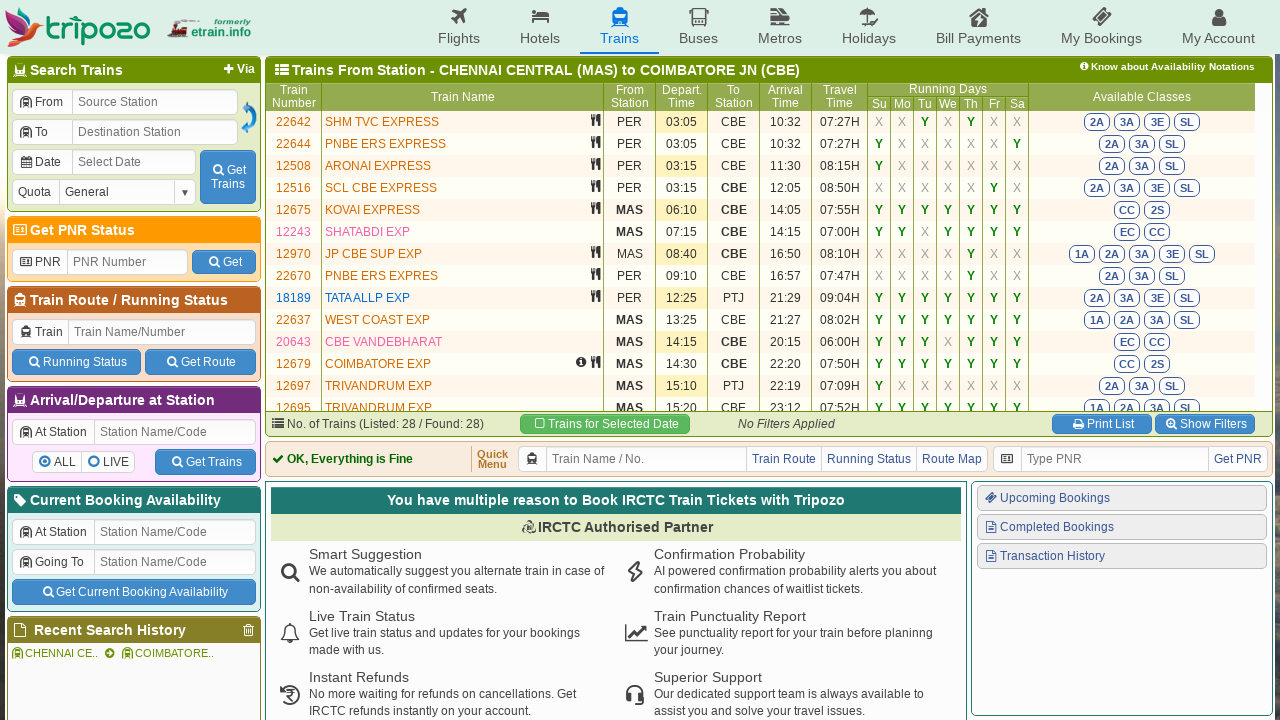

Retrieved cells from table row 6
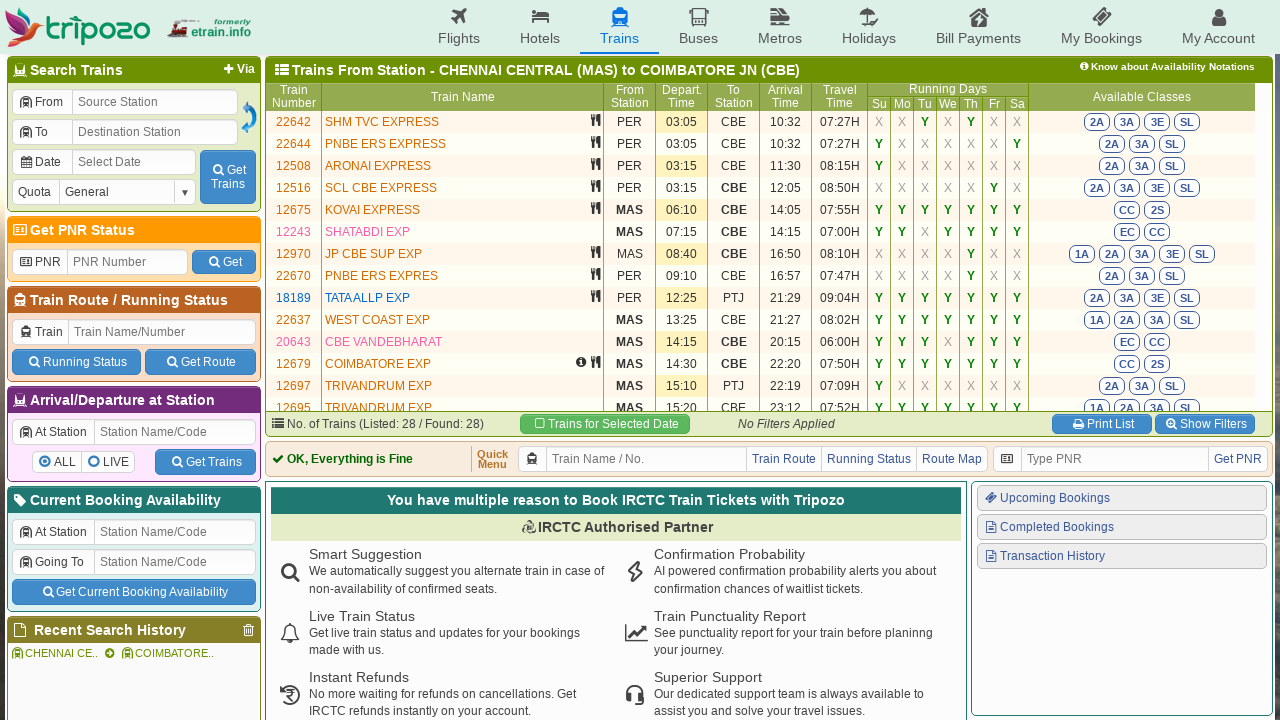

Extracted text content from all cells in row 6
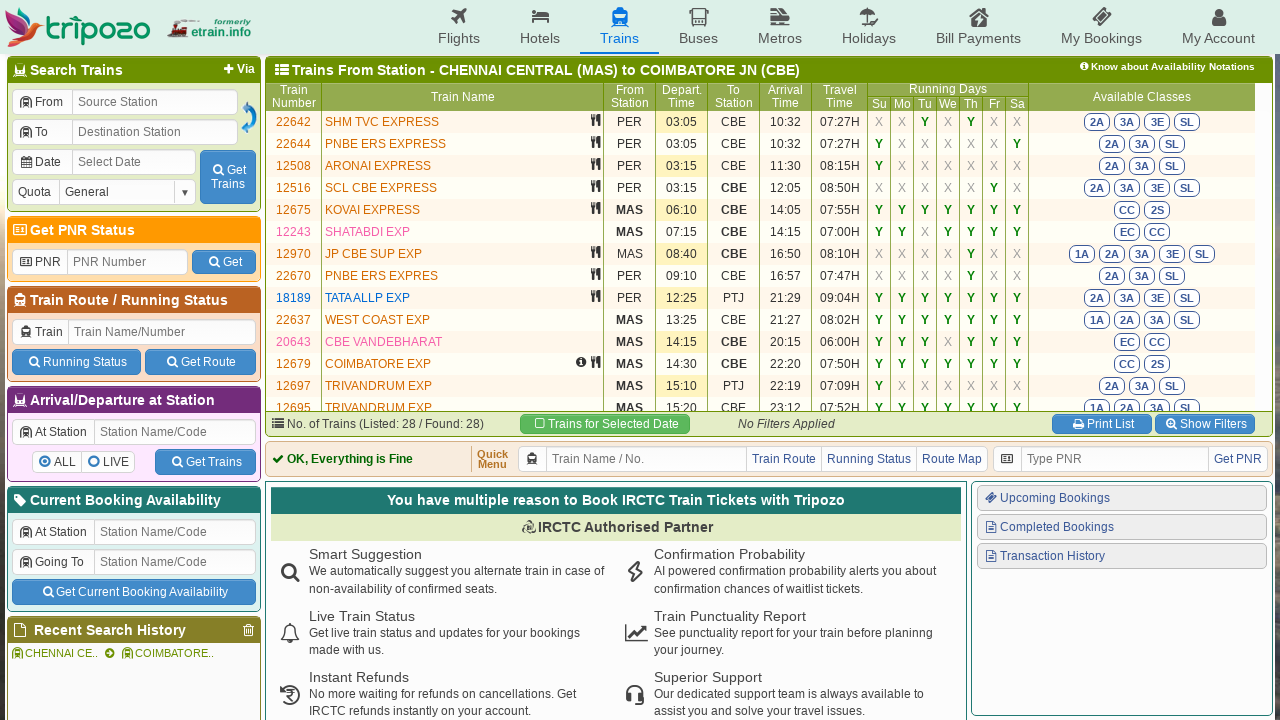

Retrieved cells from table row 7
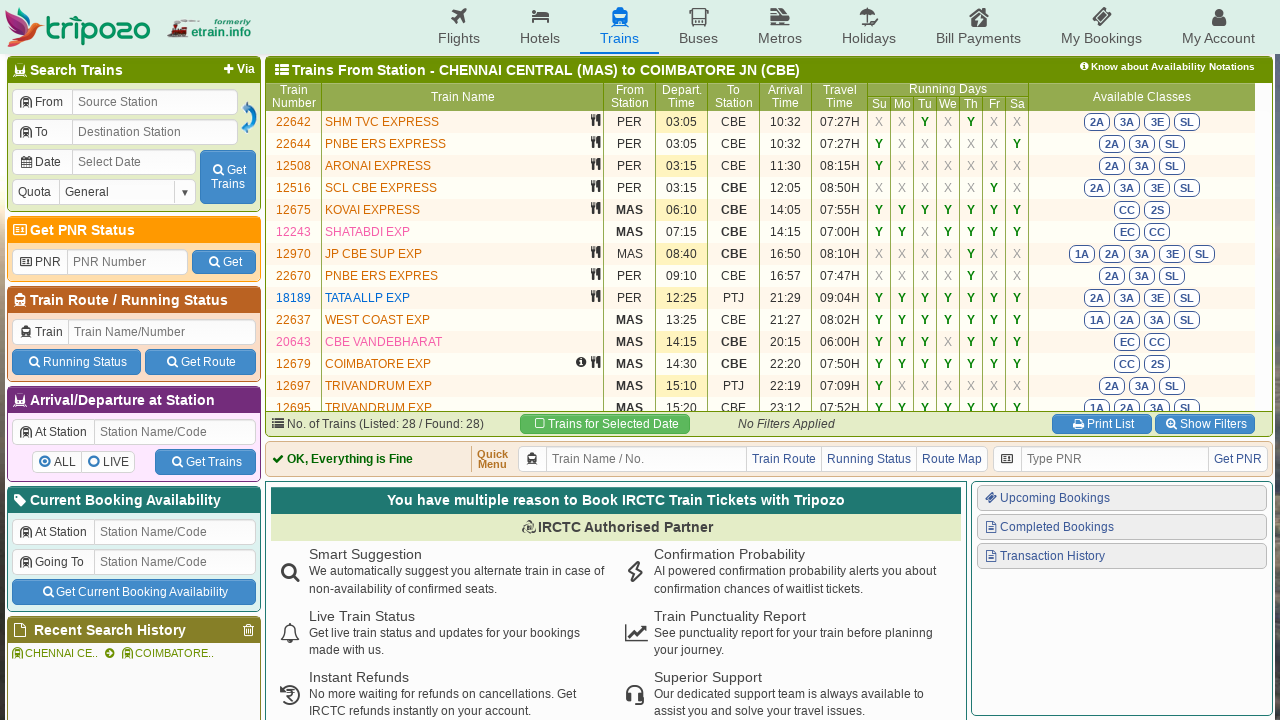

Extracted text content from all cells in row 7
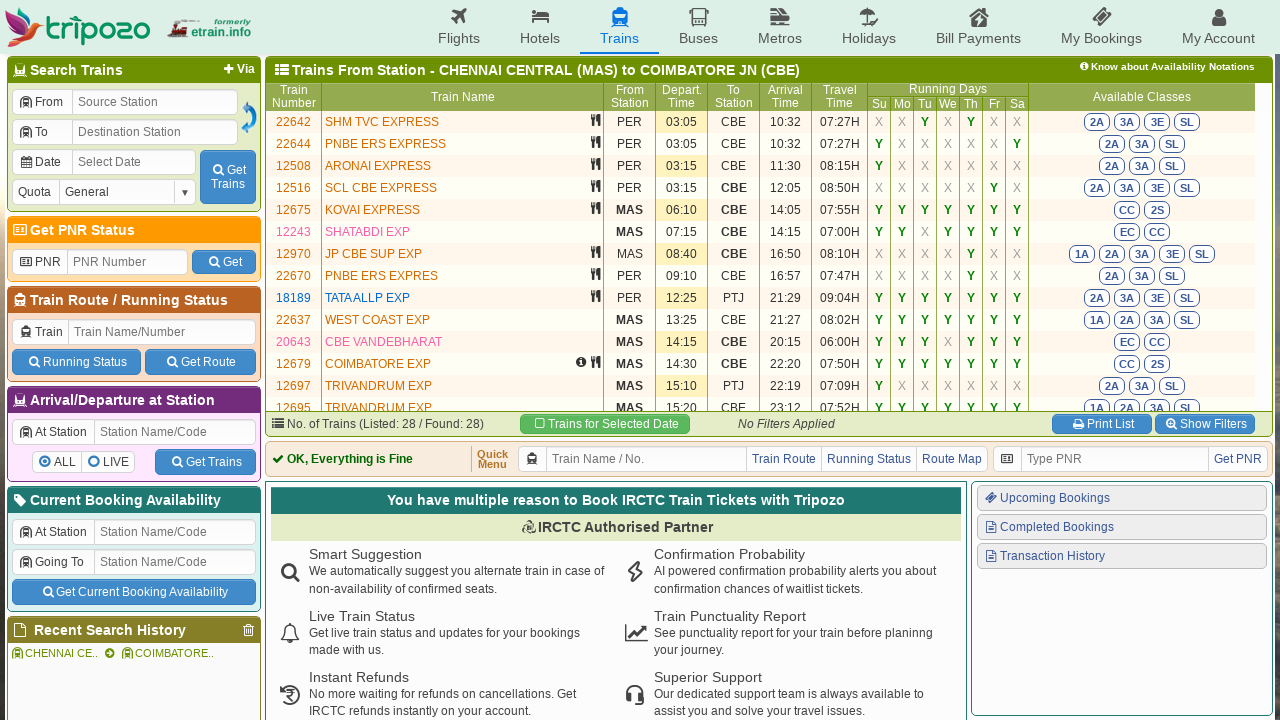

Retrieved cells from table row 8
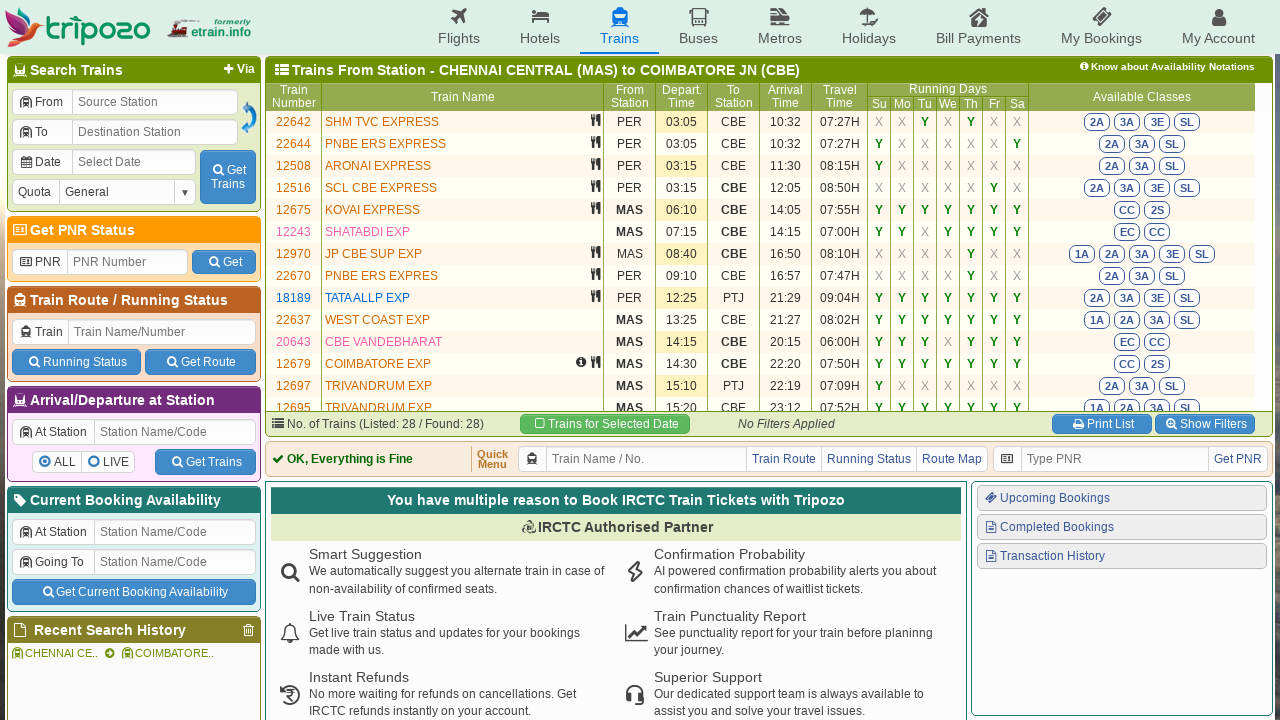

Extracted text content from all cells in row 8
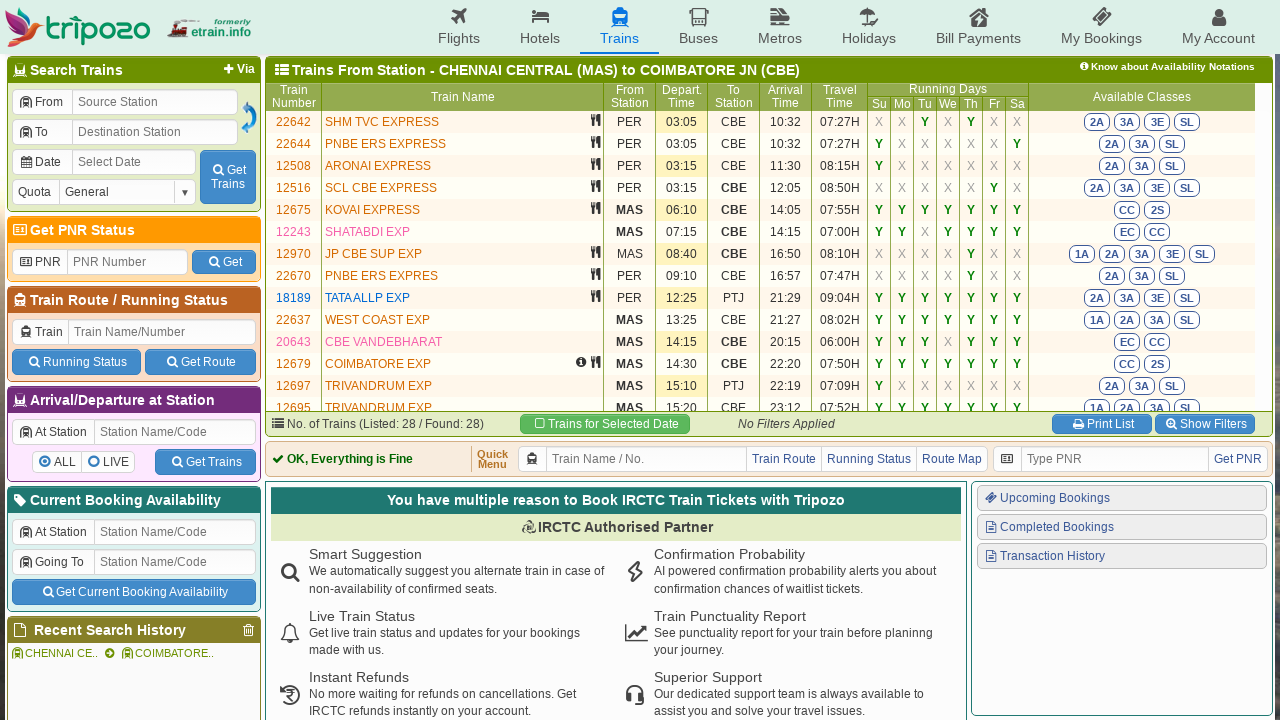

Retrieved cells from table row 9
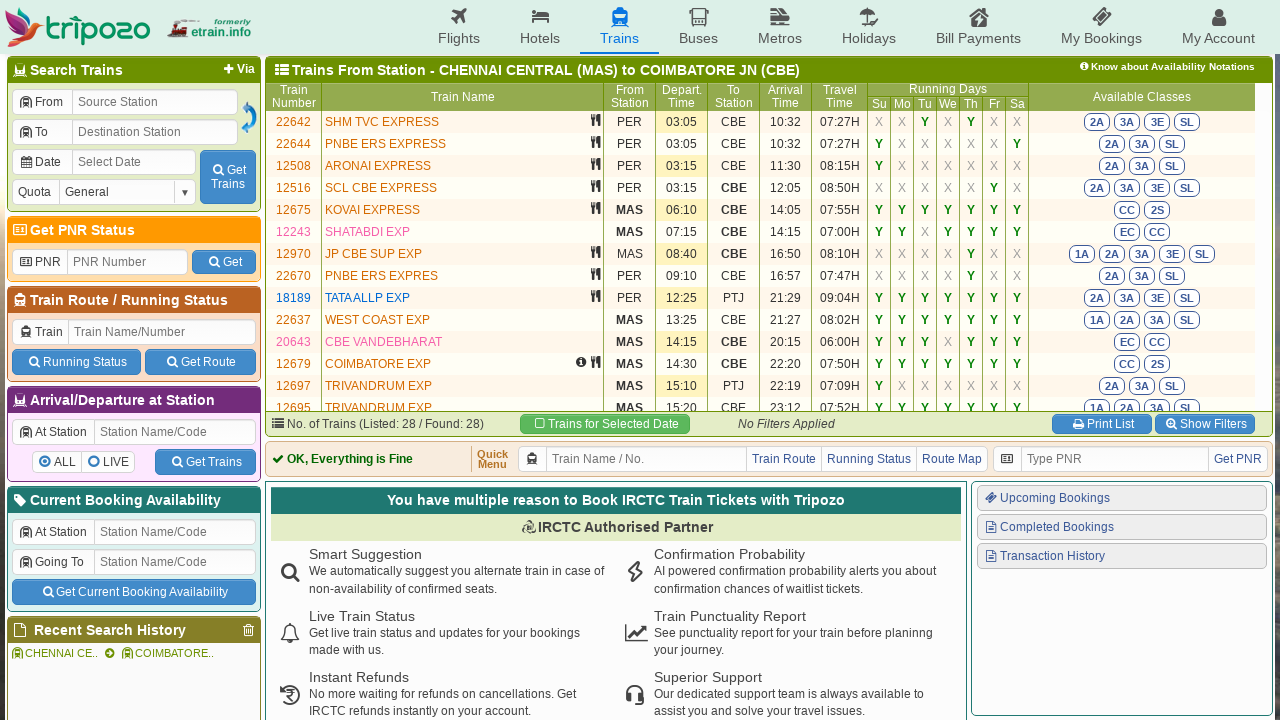

Extracted text content from all cells in row 9
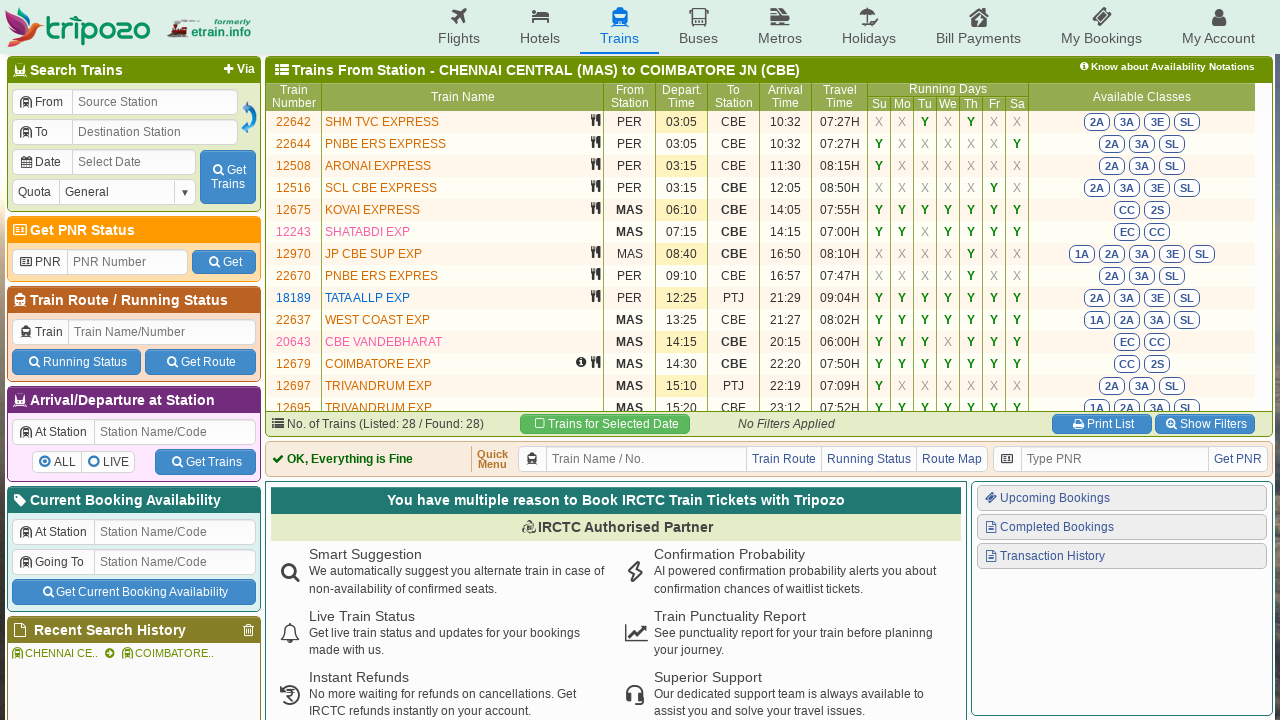

Retrieved cells from table row 10
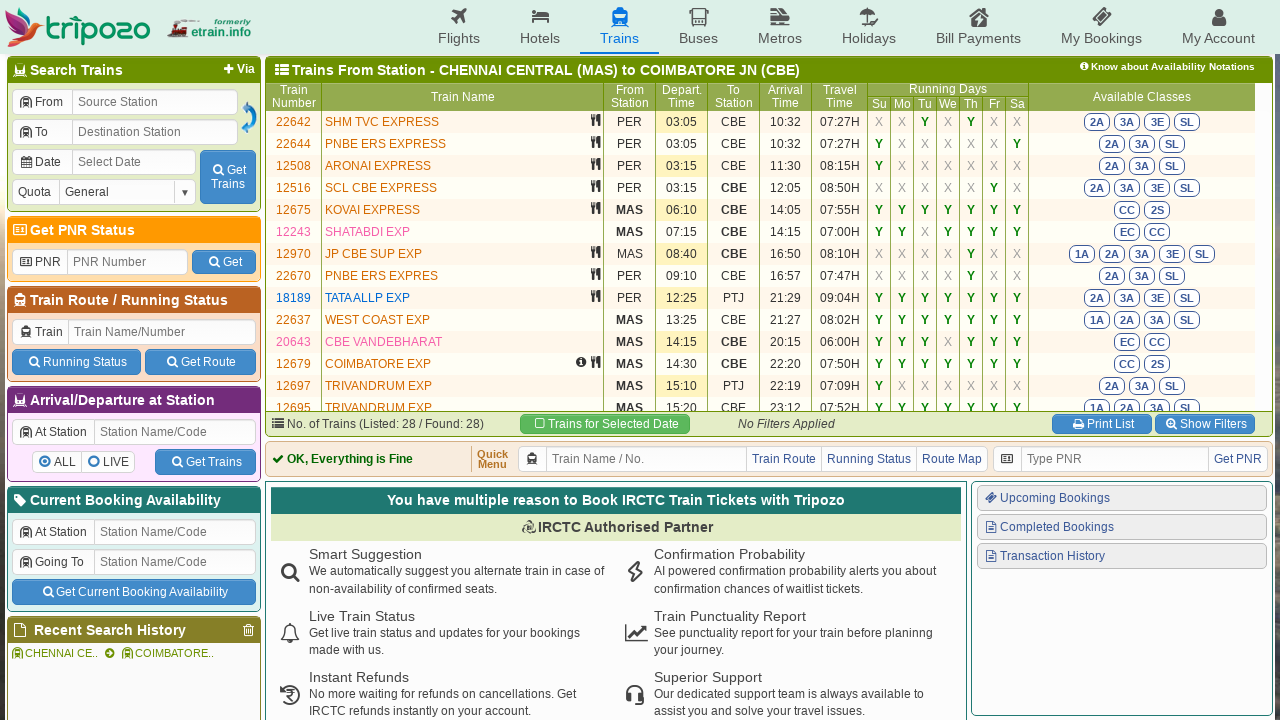

Extracted text content from all cells in row 10
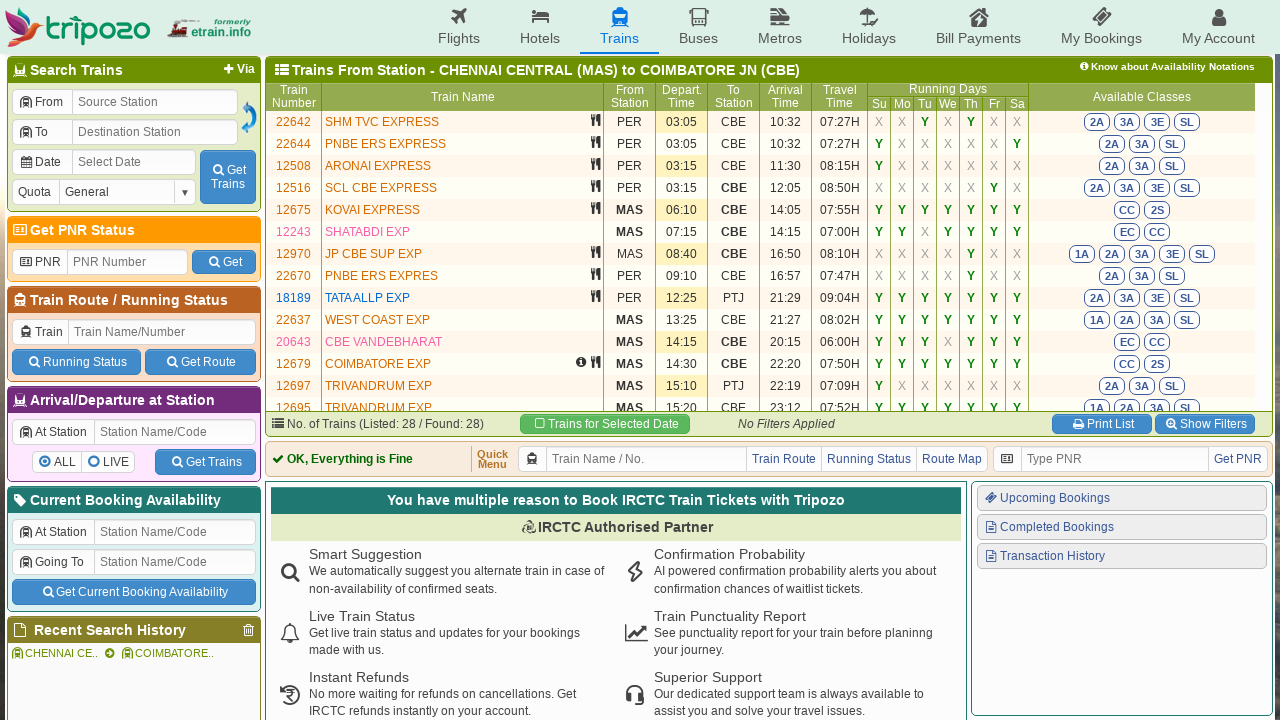

Retrieved cells from table row 11
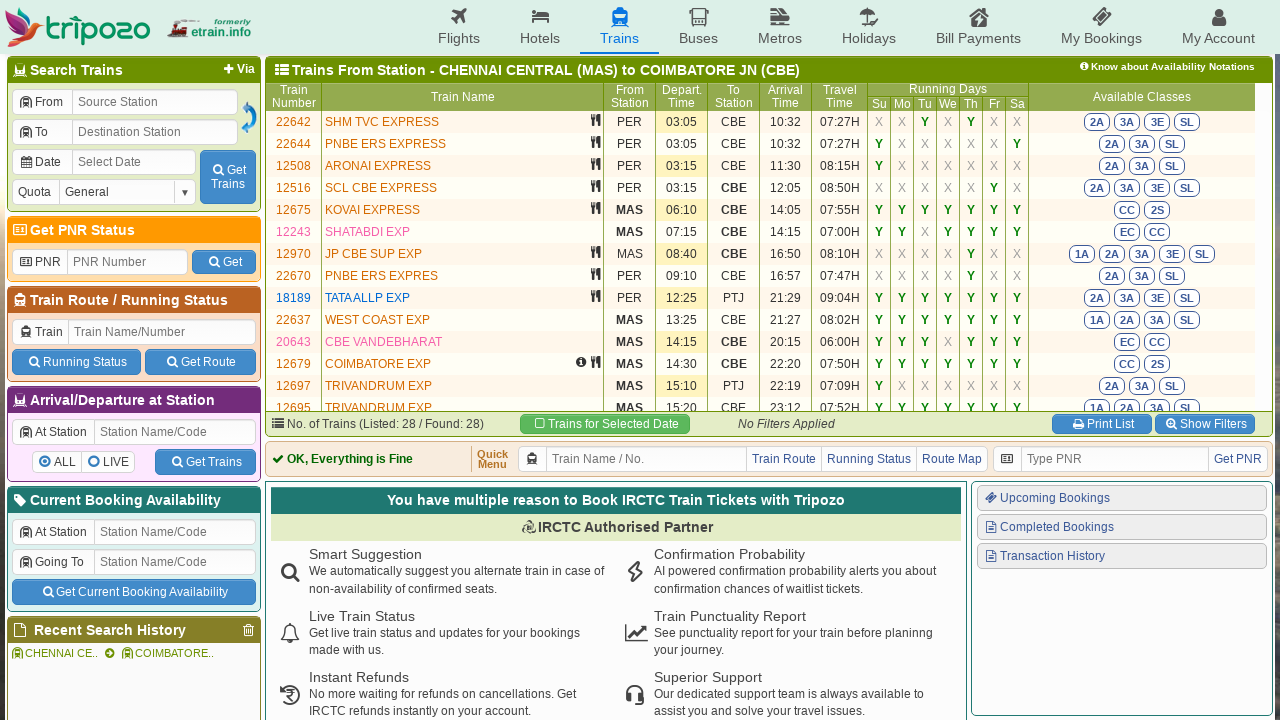

Extracted text content from all cells in row 11
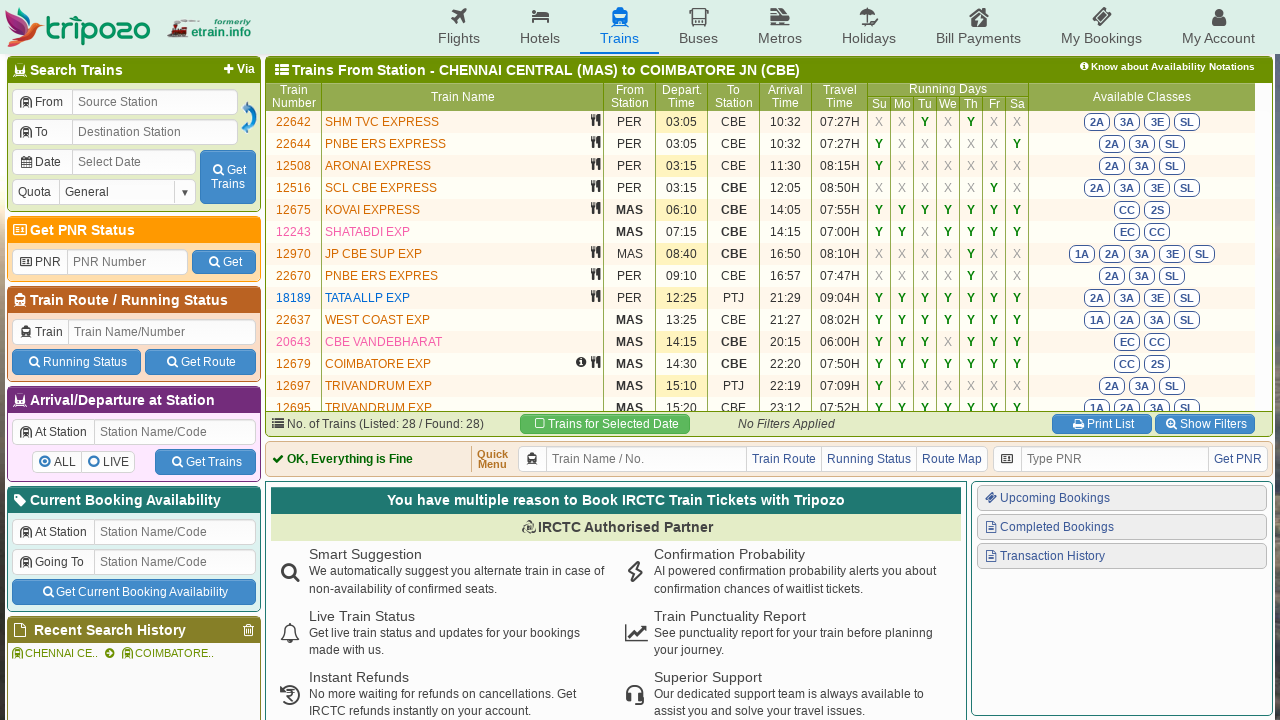

Retrieved cells from table row 12
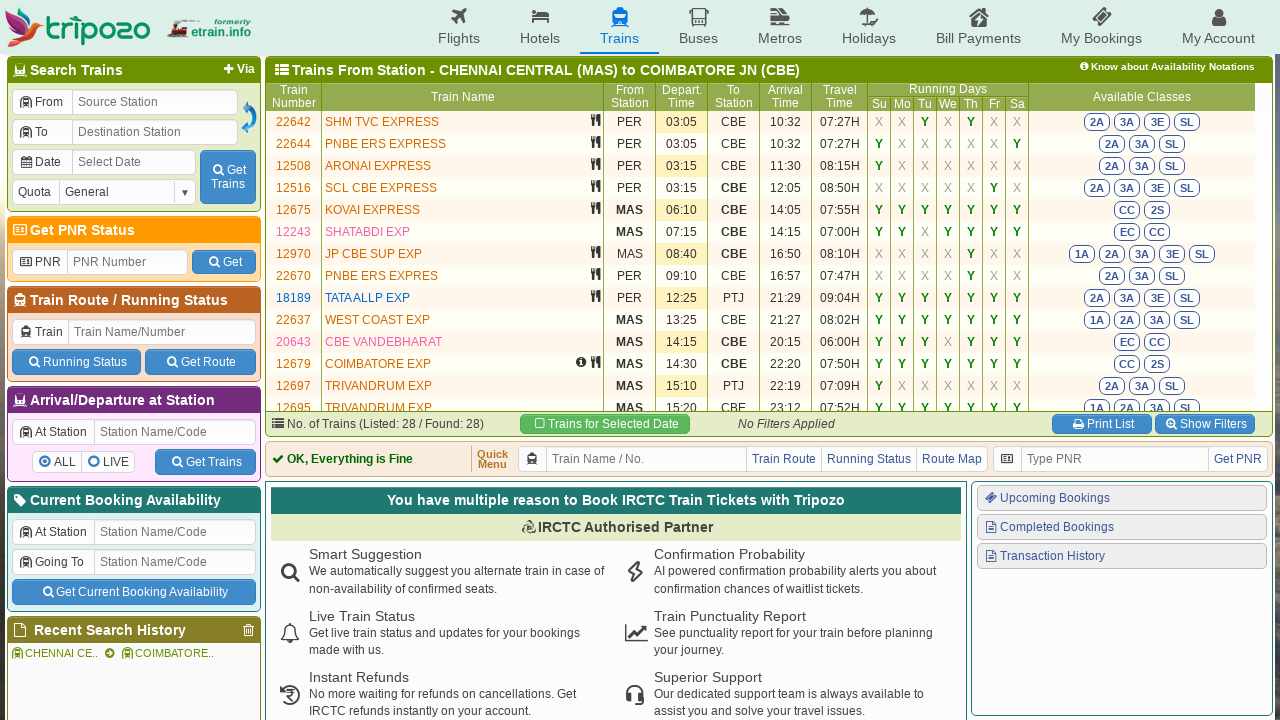

Extracted text content from all cells in row 12
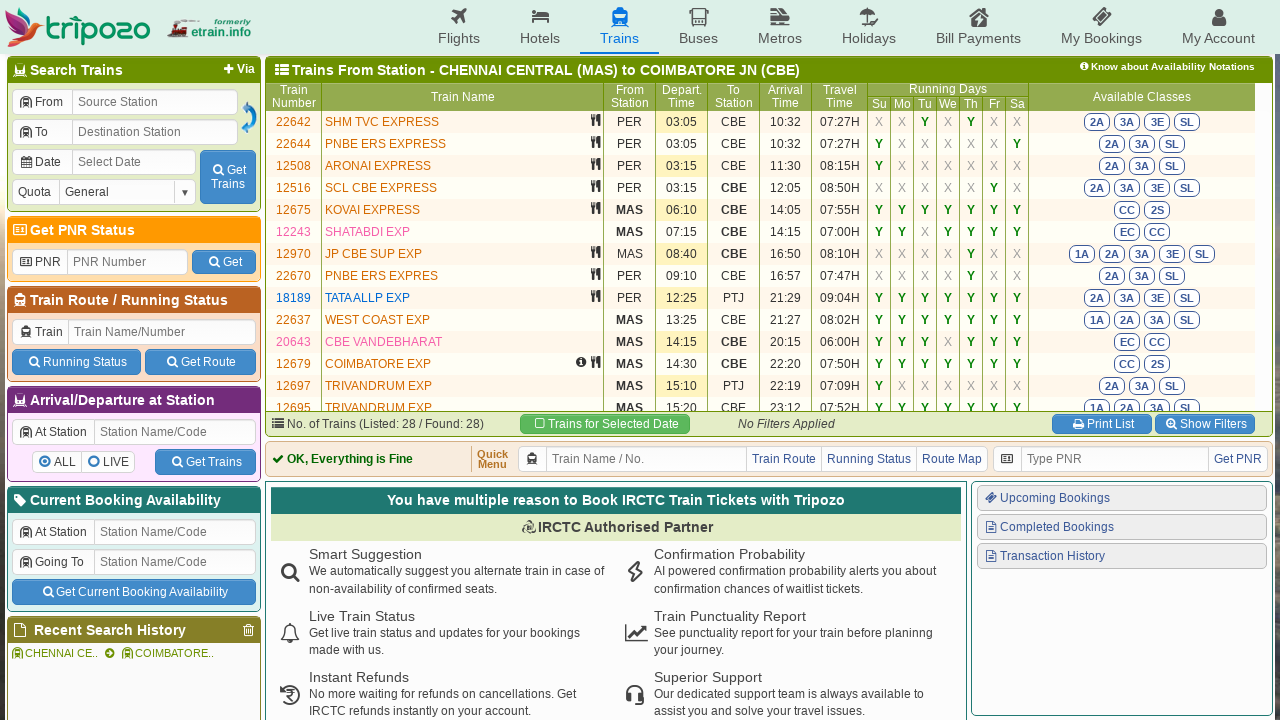

Retrieved cells from table row 13
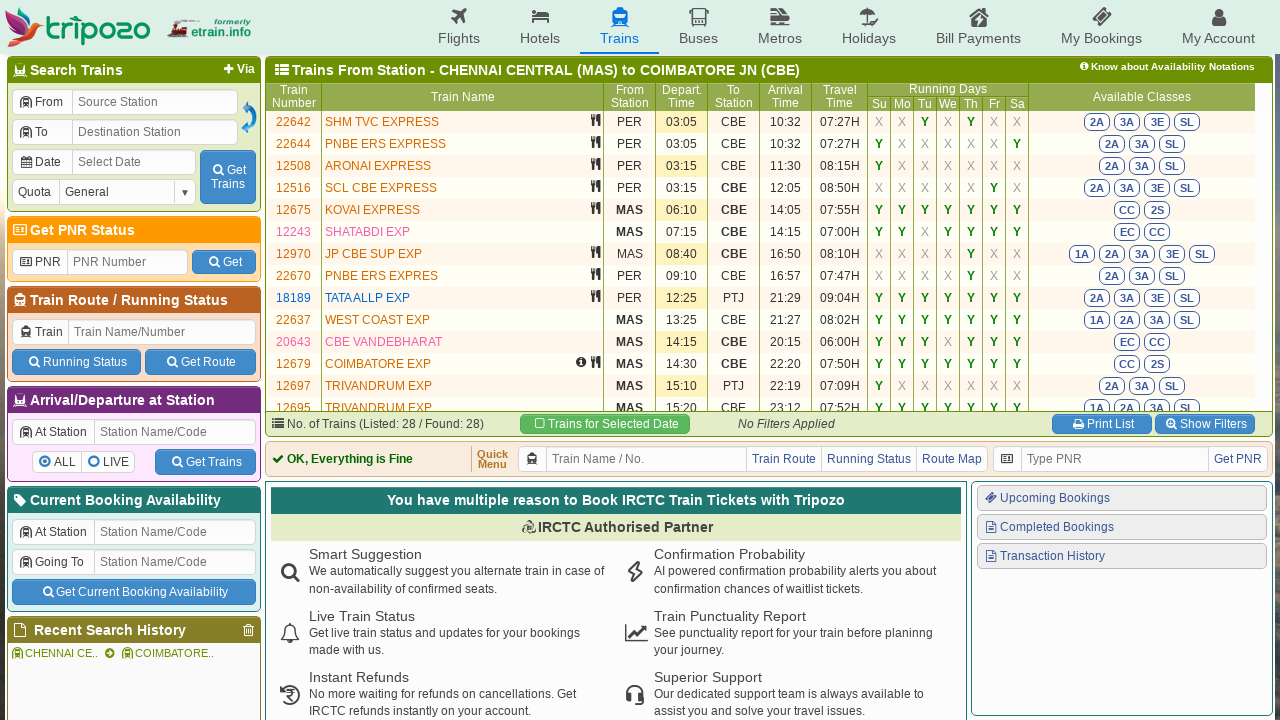

Extracted text content from all cells in row 13
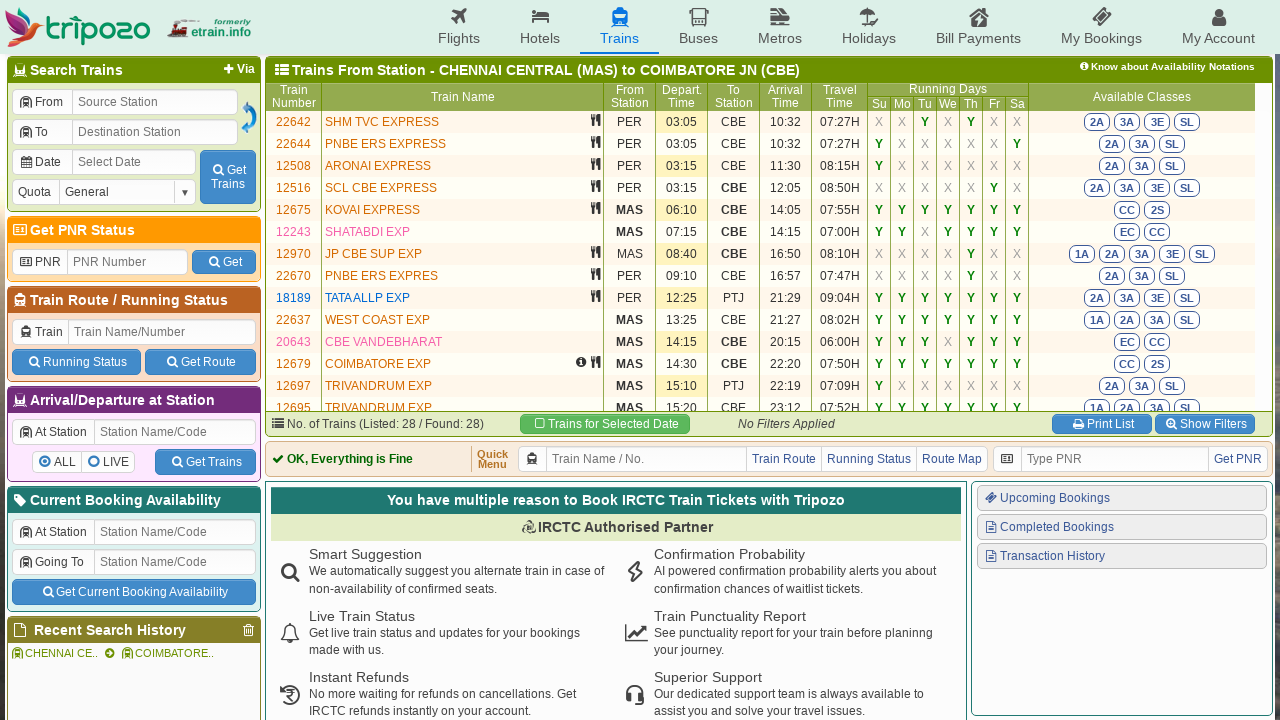

Retrieved cells from table row 14
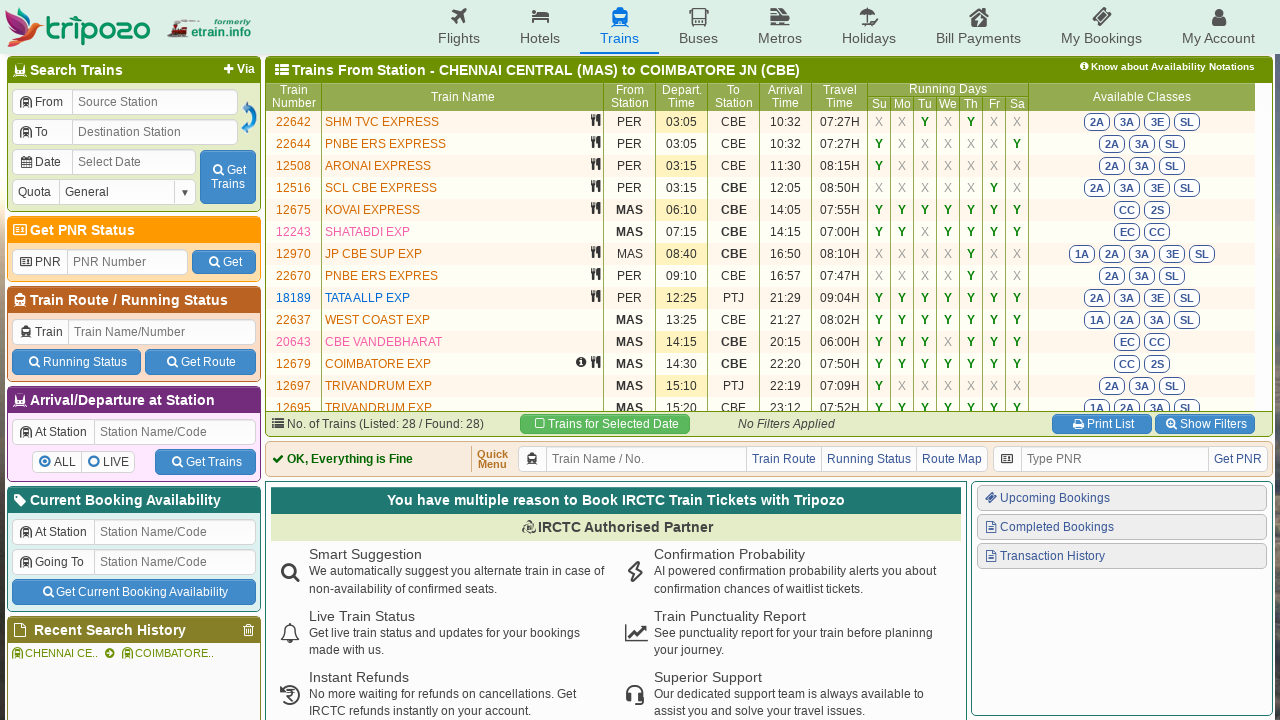

Extracted text content from all cells in row 14
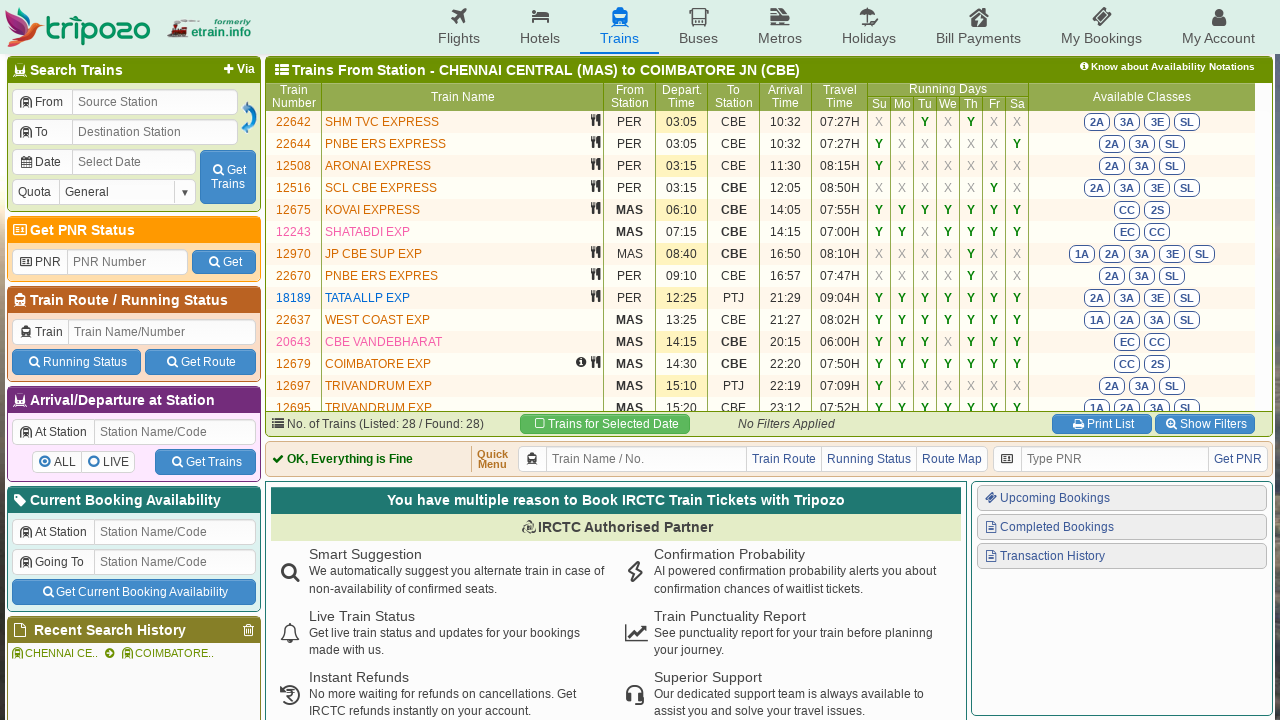

Retrieved cells from table row 15
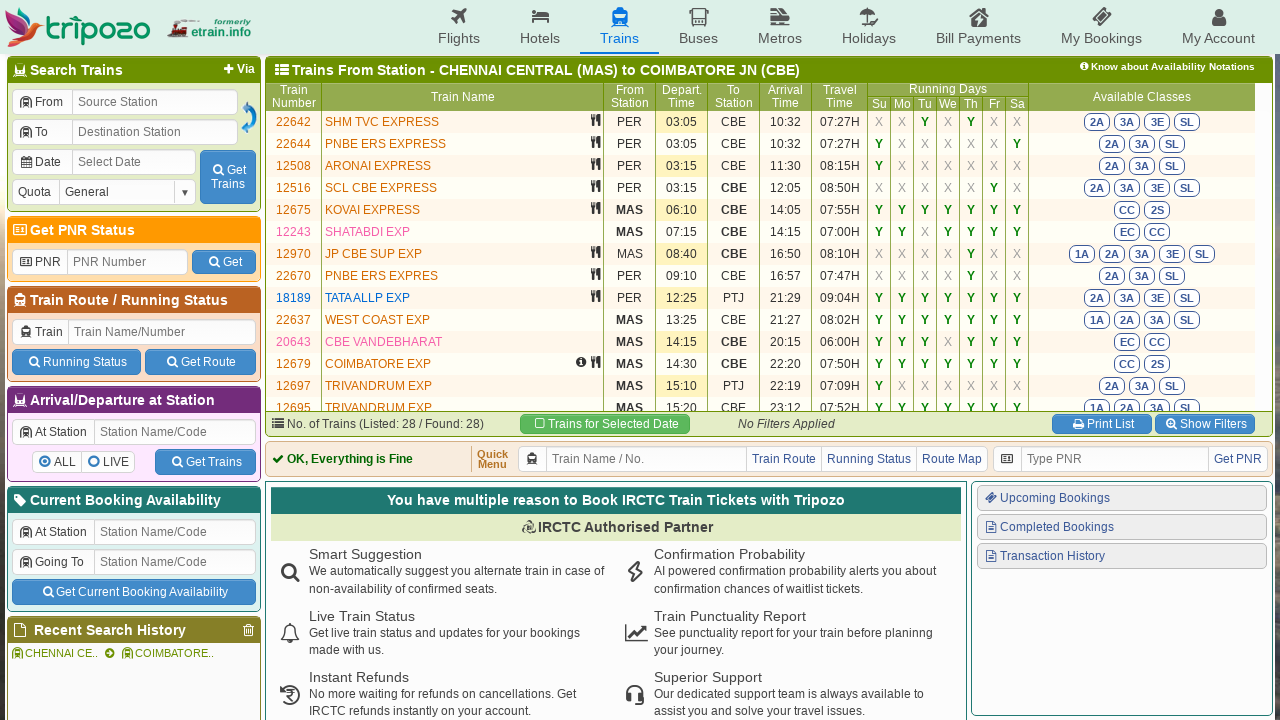

Extracted text content from all cells in row 15
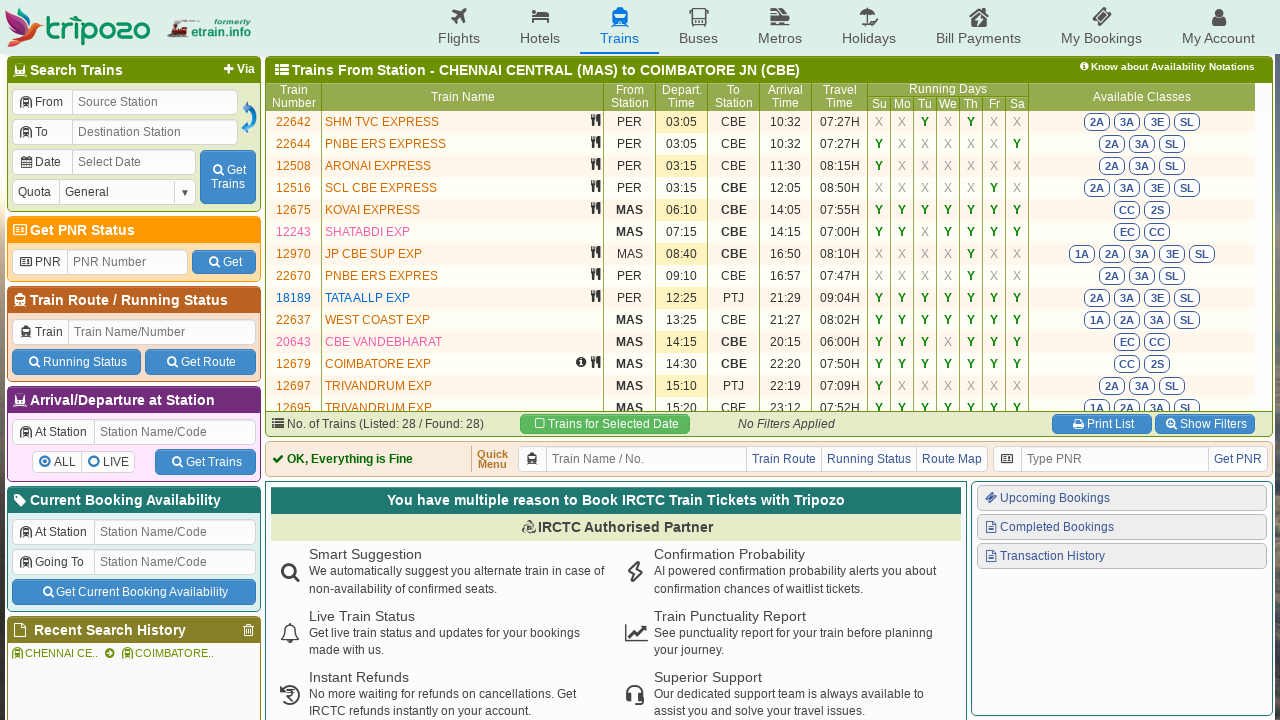

Retrieved cells from table row 16
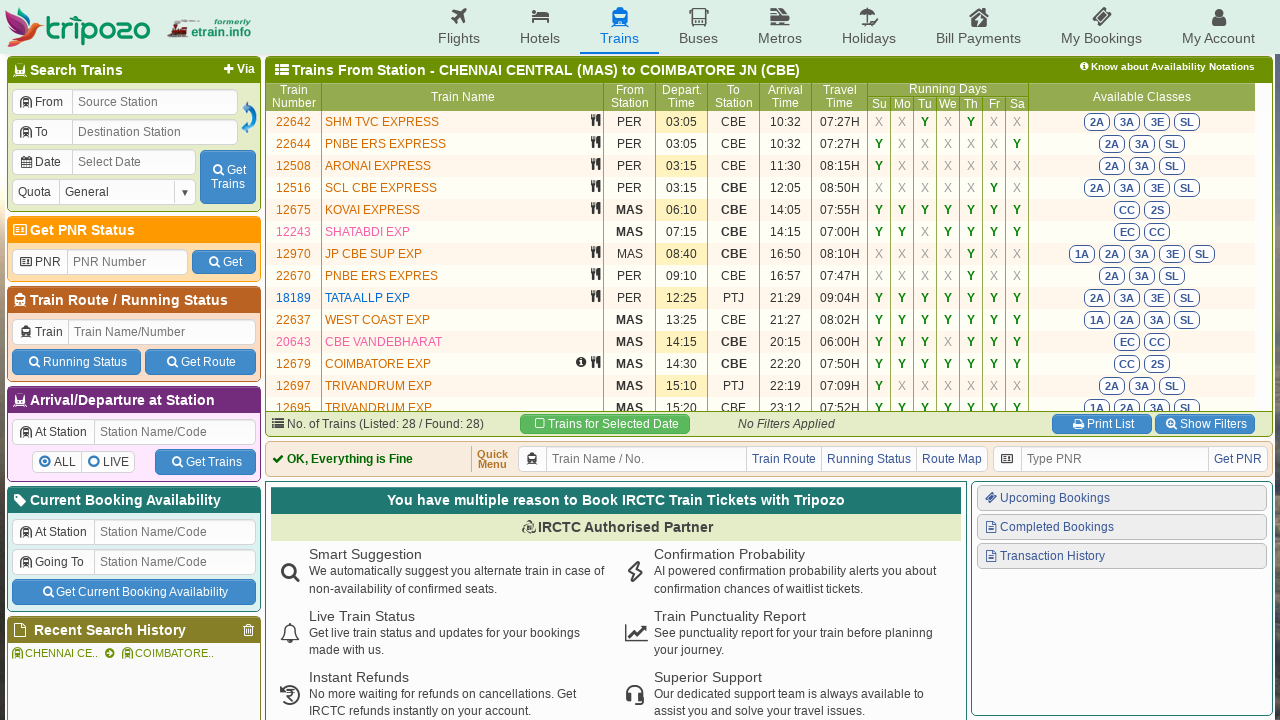

Extracted text content from all cells in row 16
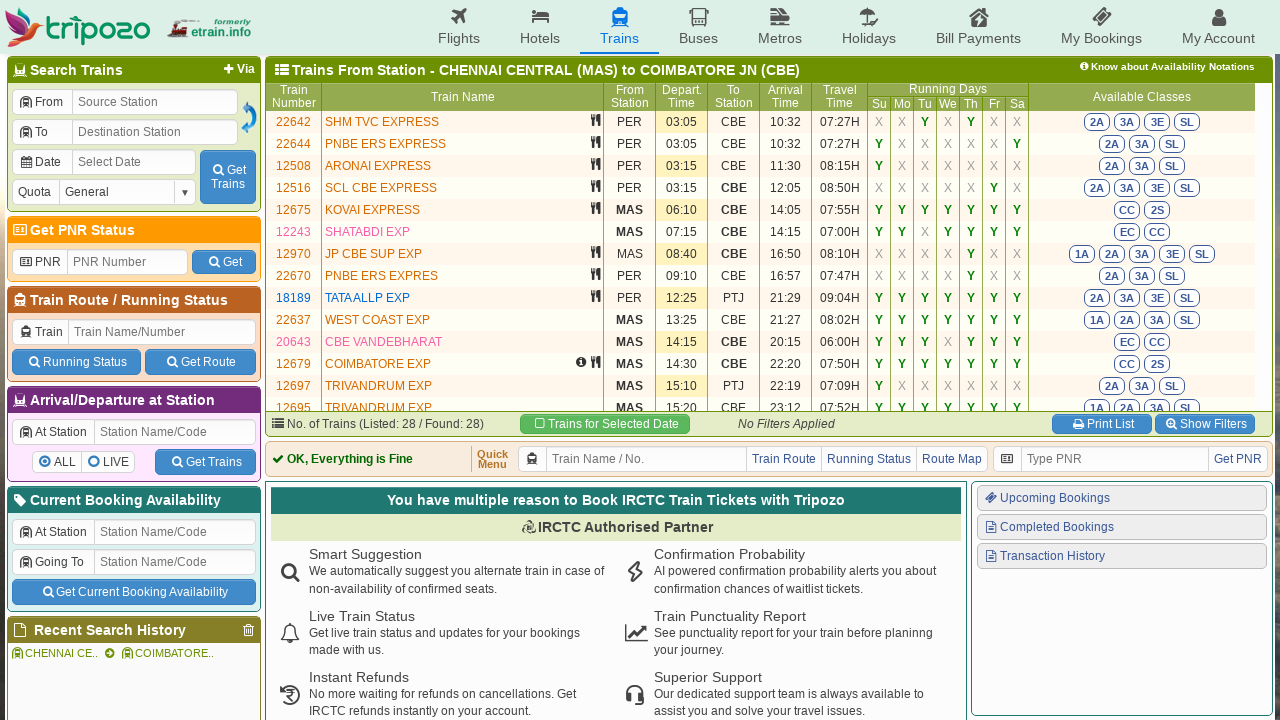

Retrieved cells from table row 17
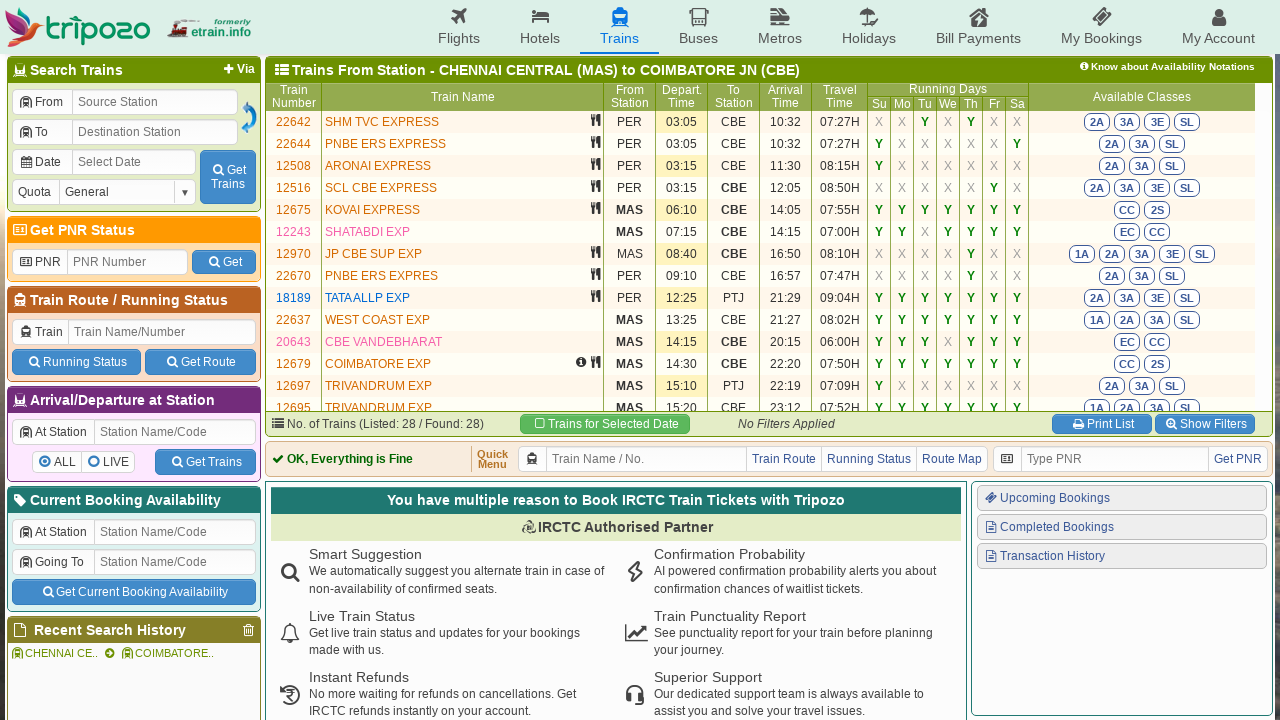

Extracted text content from all cells in row 17
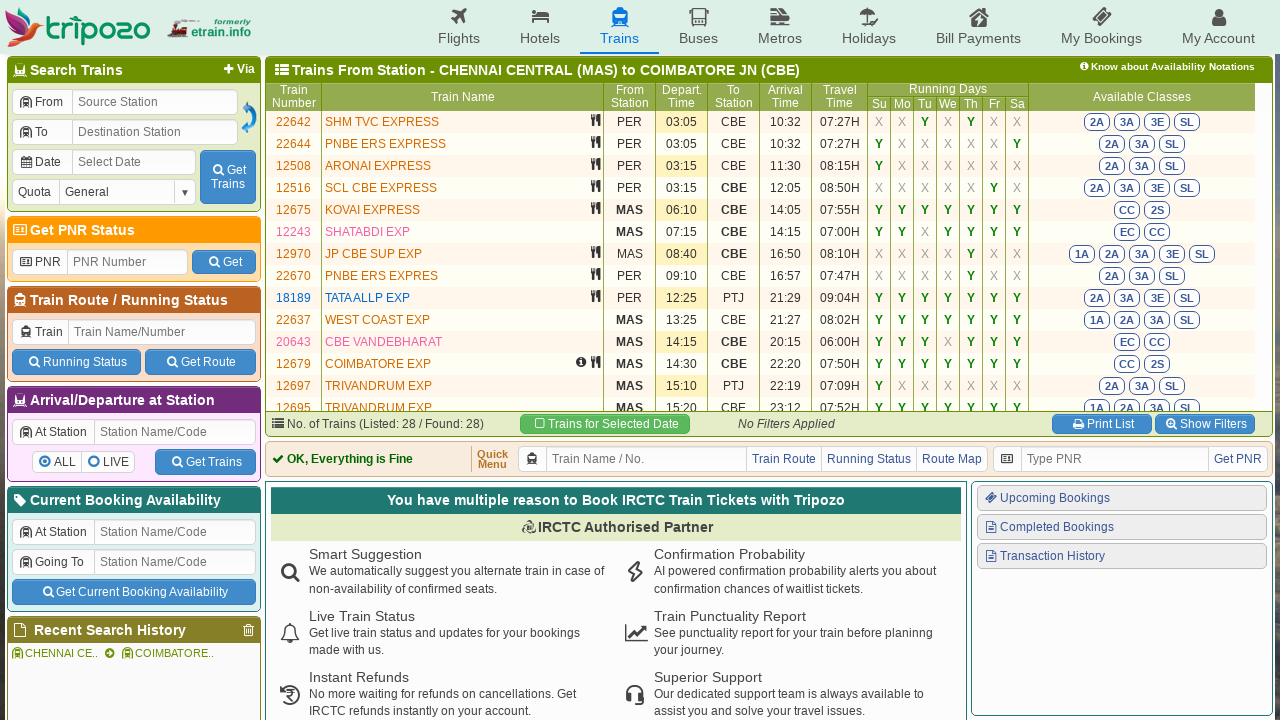

Retrieved cells from table row 18
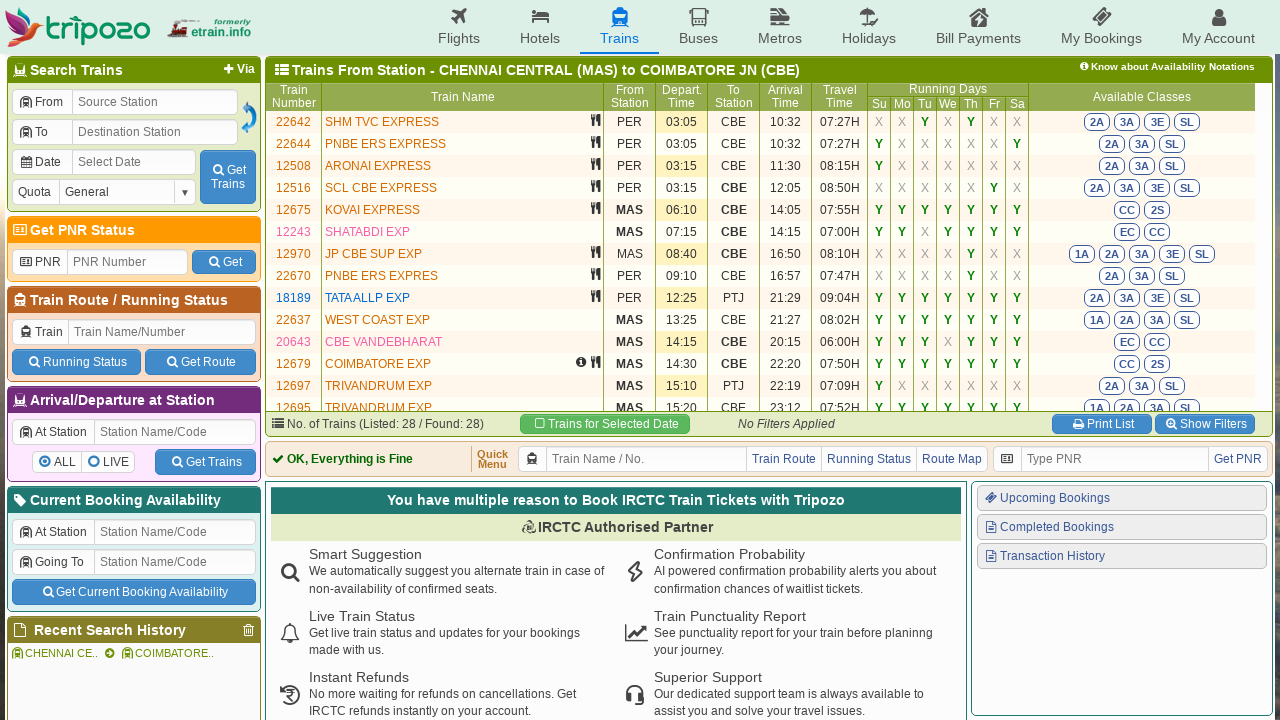

Extracted text content from all cells in row 18
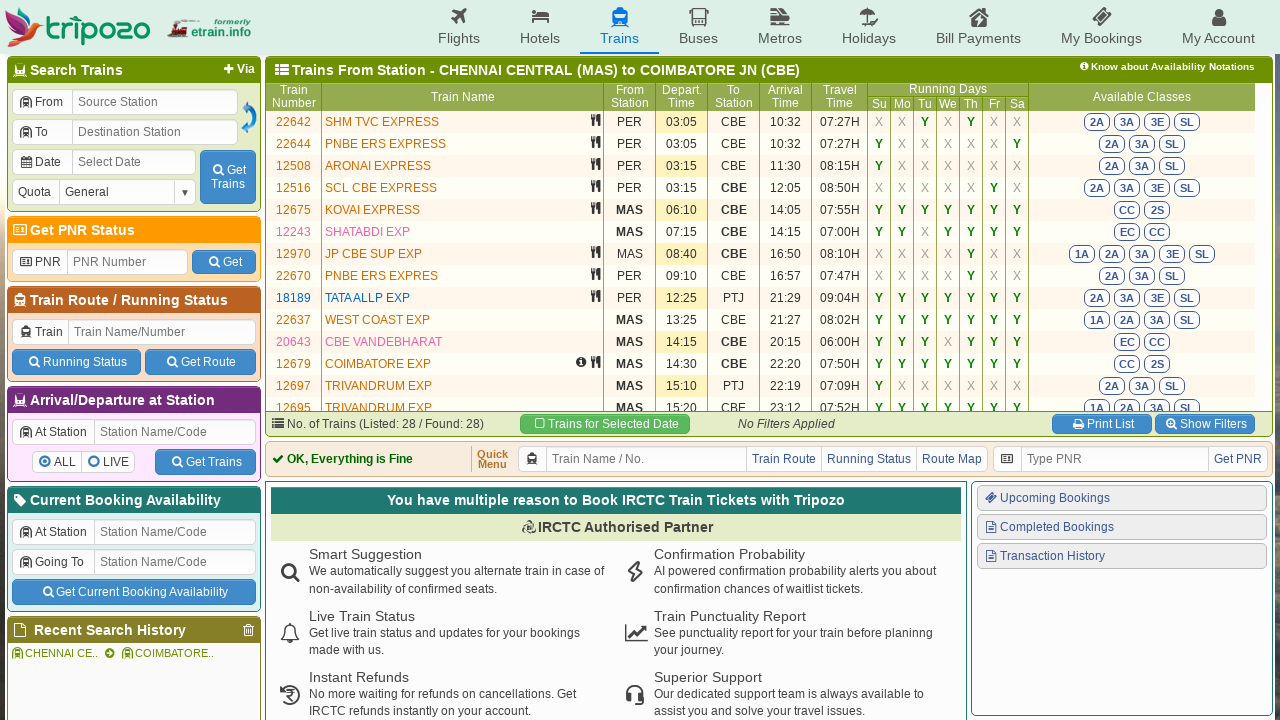

Retrieved cells from table row 19
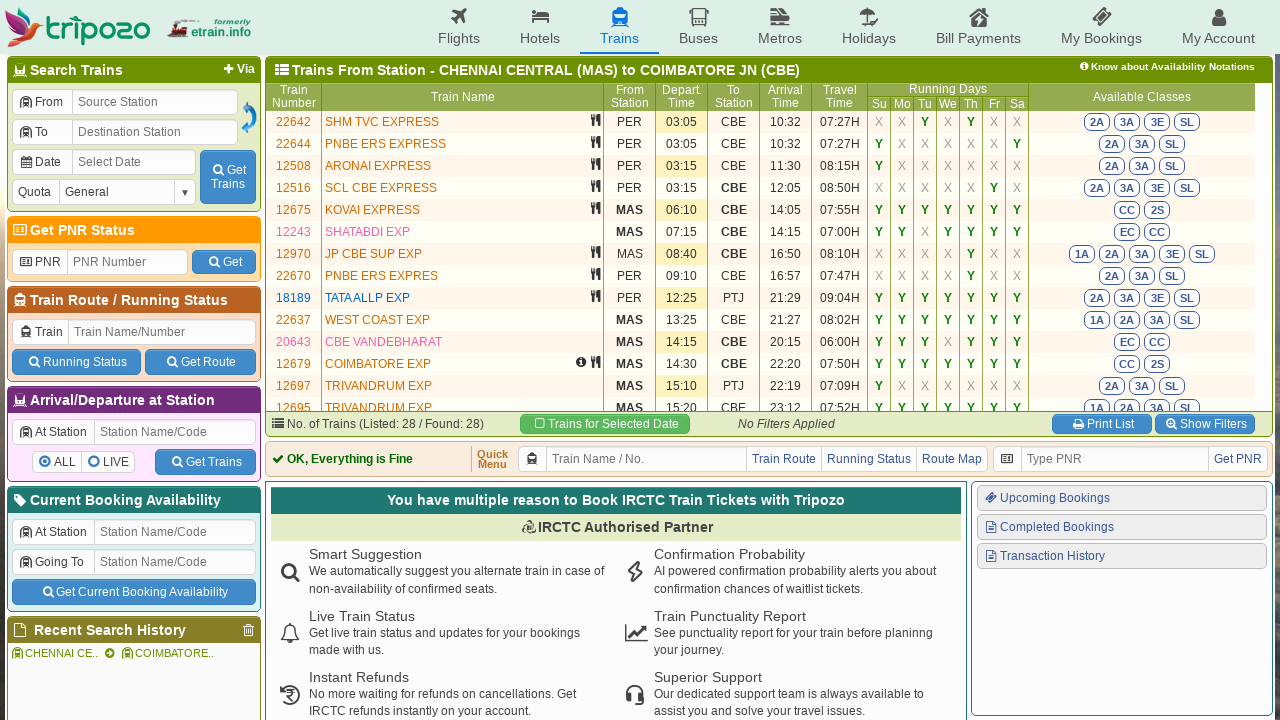

Extracted text content from all cells in row 19
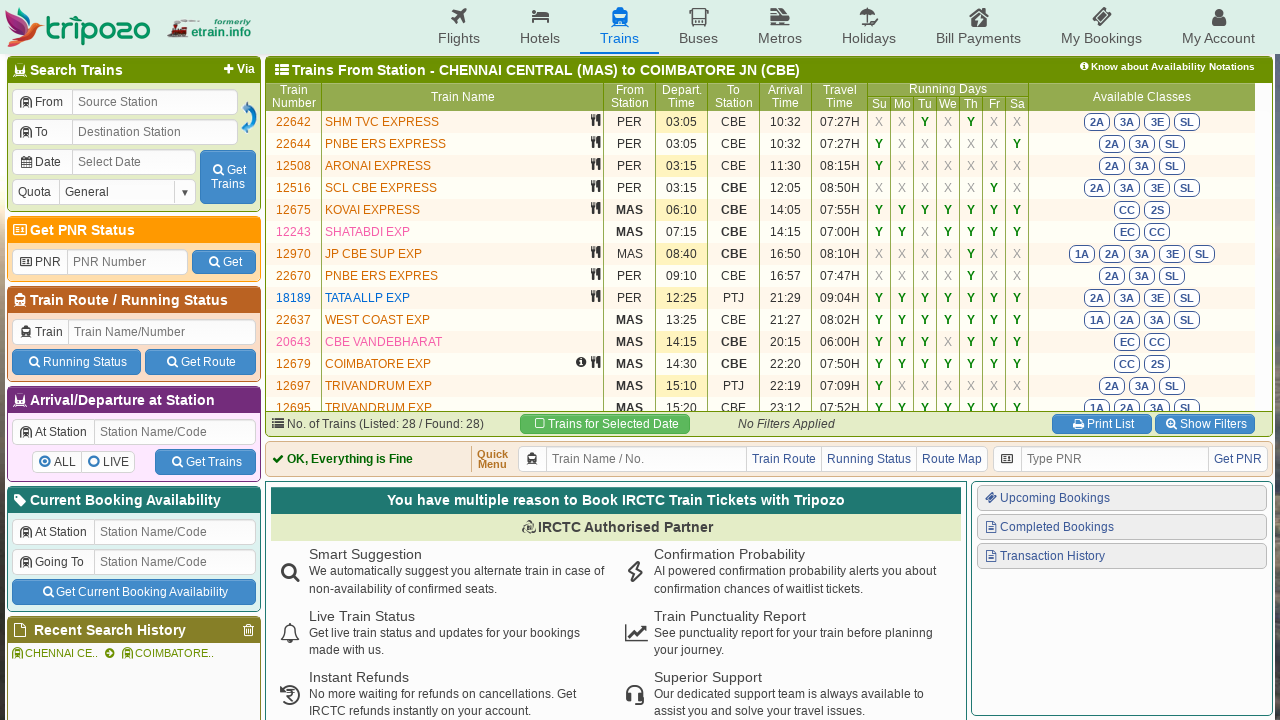

Retrieved cells from table row 20
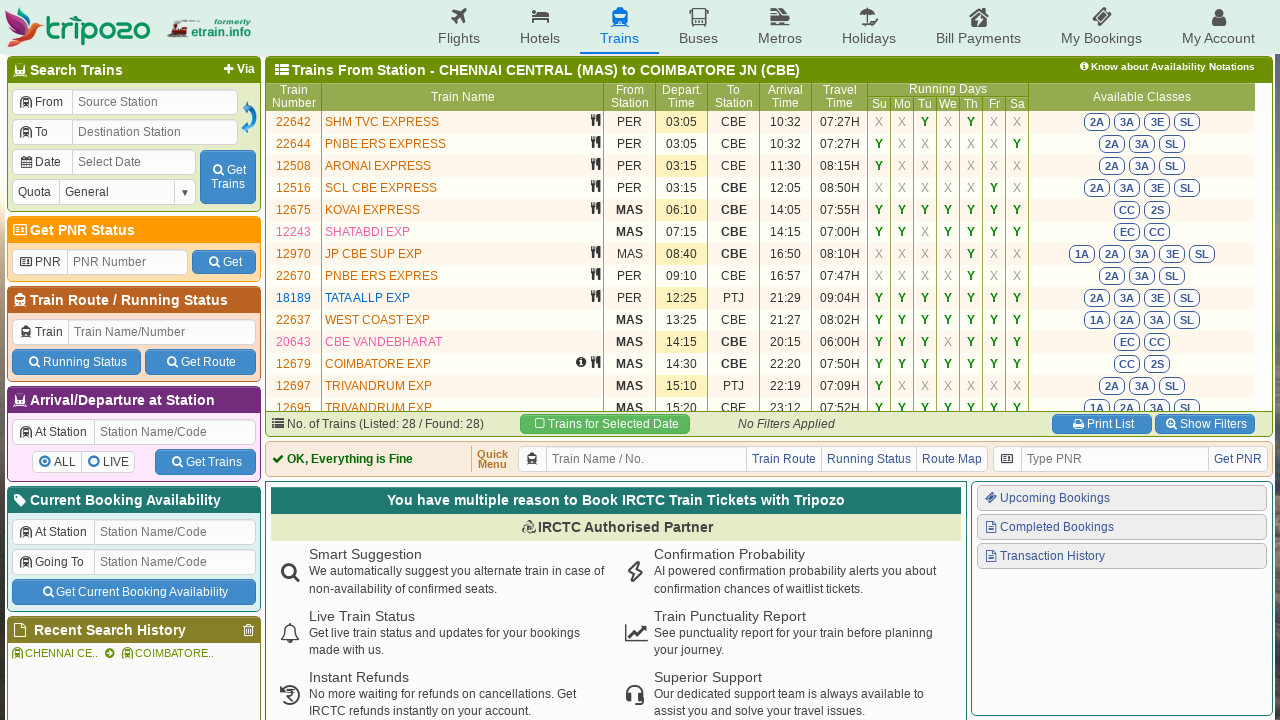

Extracted text content from all cells in row 20
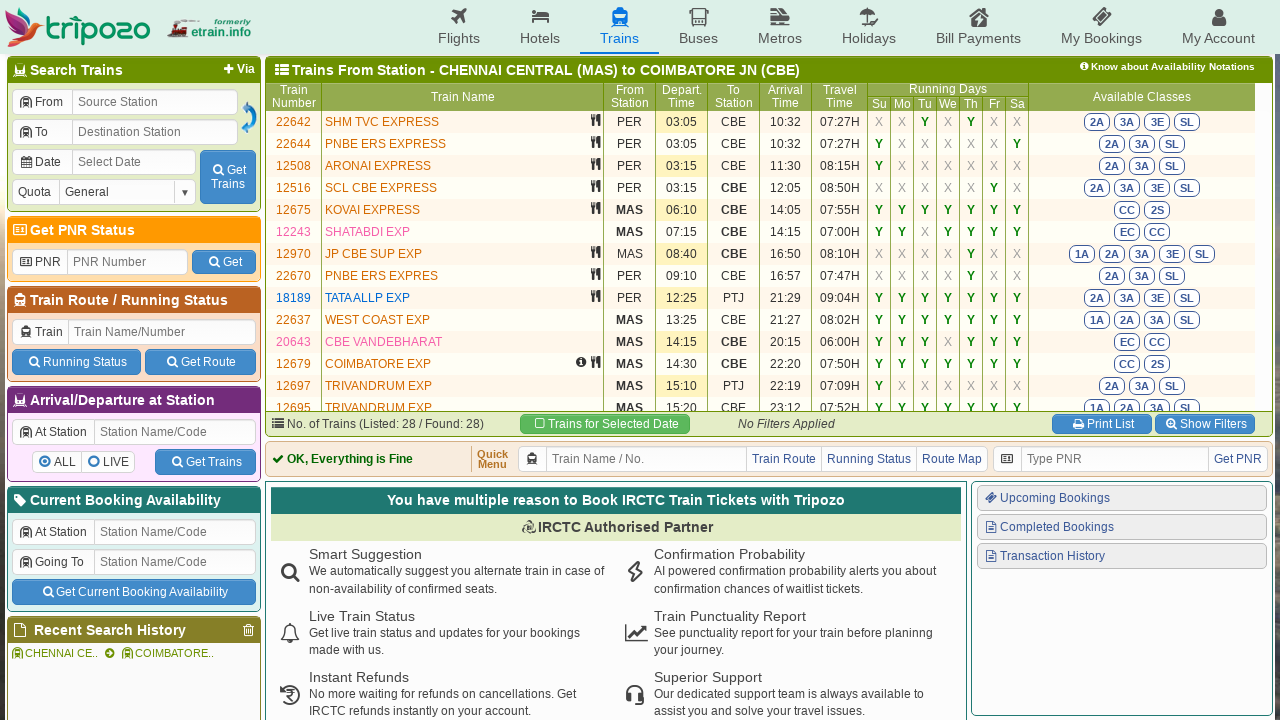

Retrieved cells from table row 21
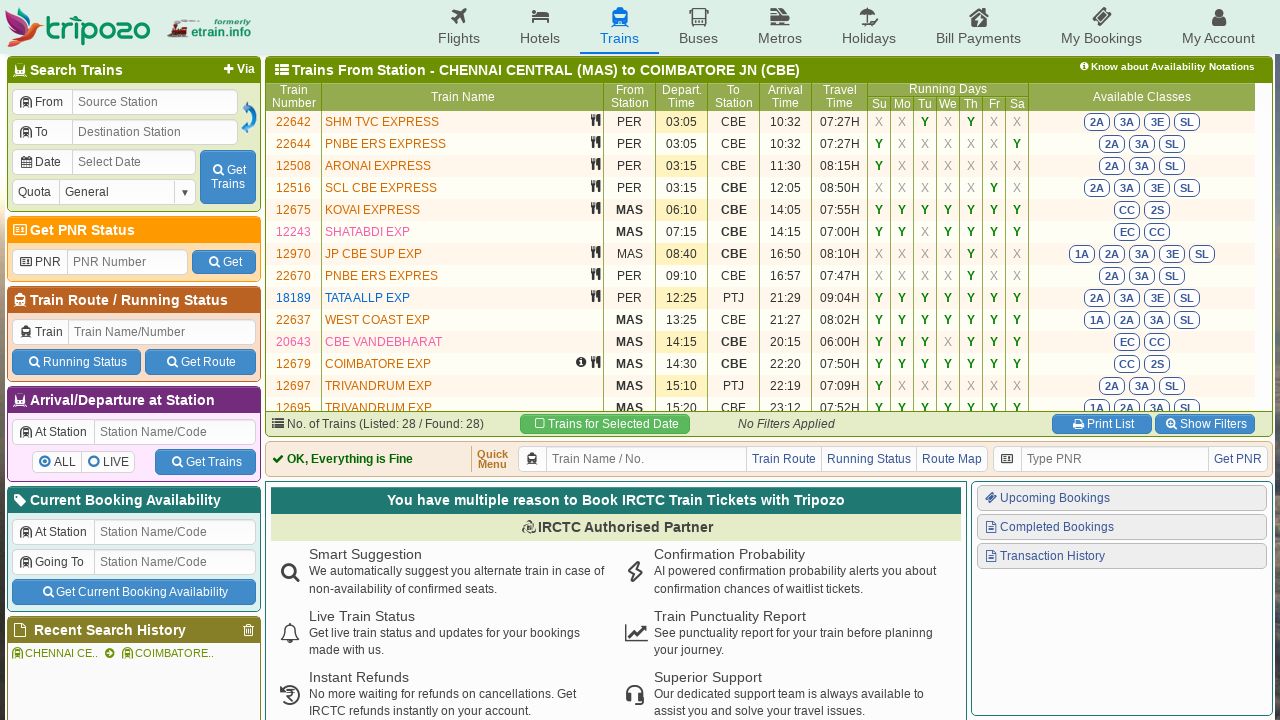

Extracted text content from all cells in row 21
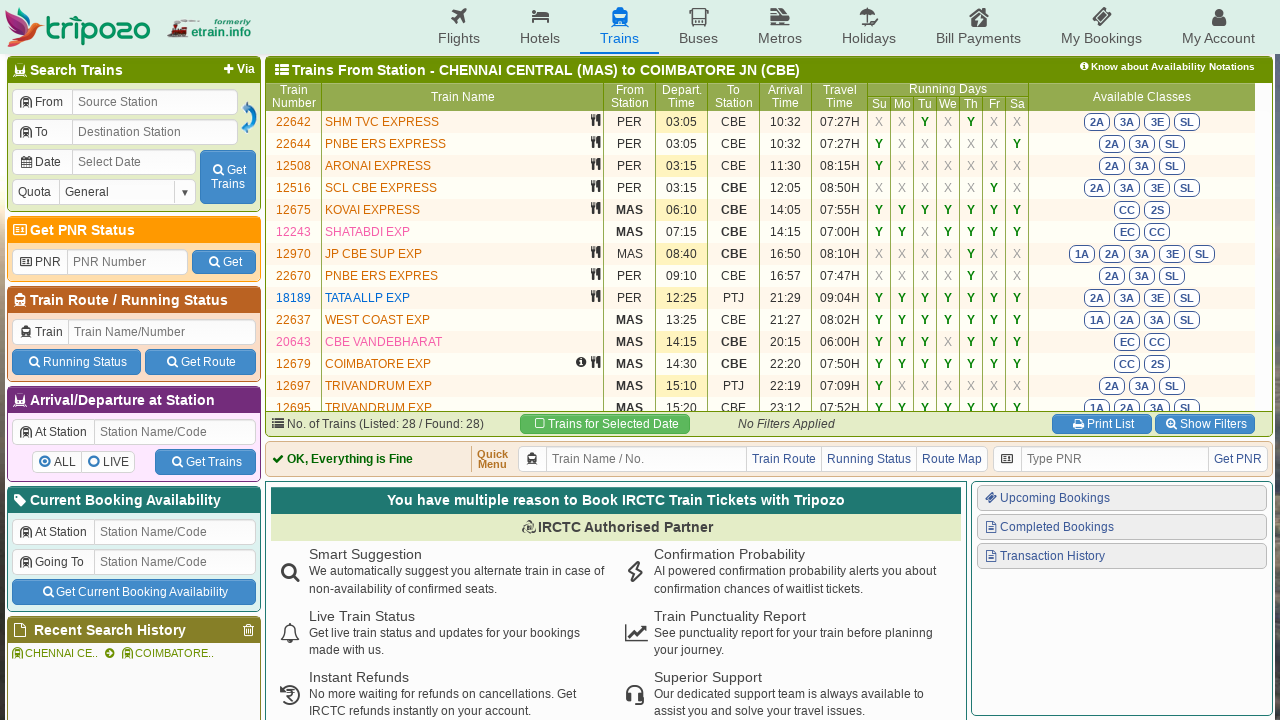

Retrieved cells from table row 22
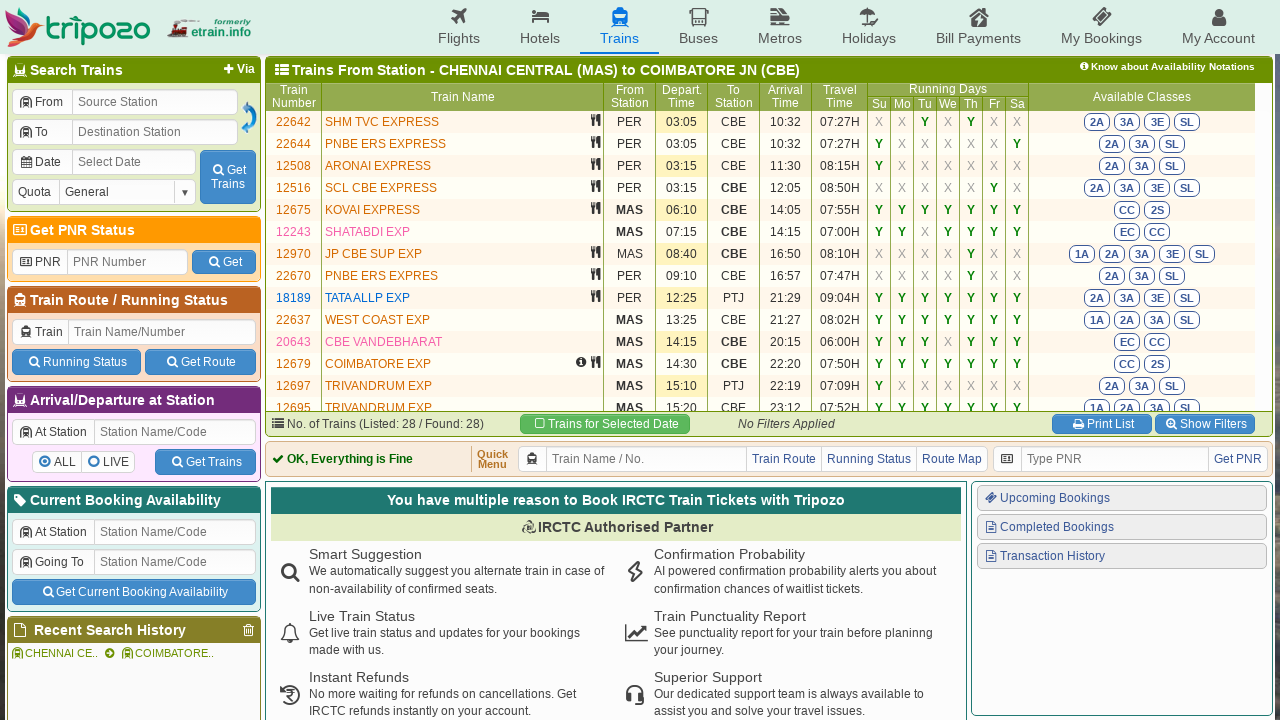

Extracted text content from all cells in row 22
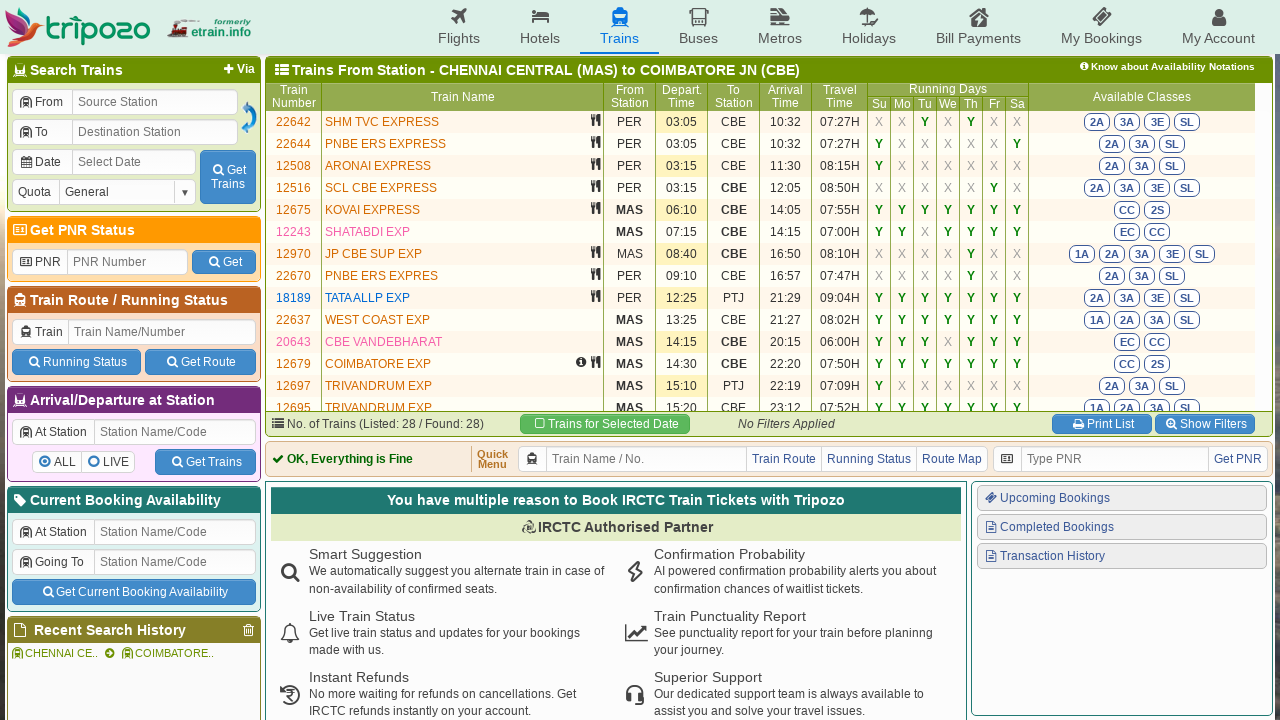

Retrieved cells from table row 23
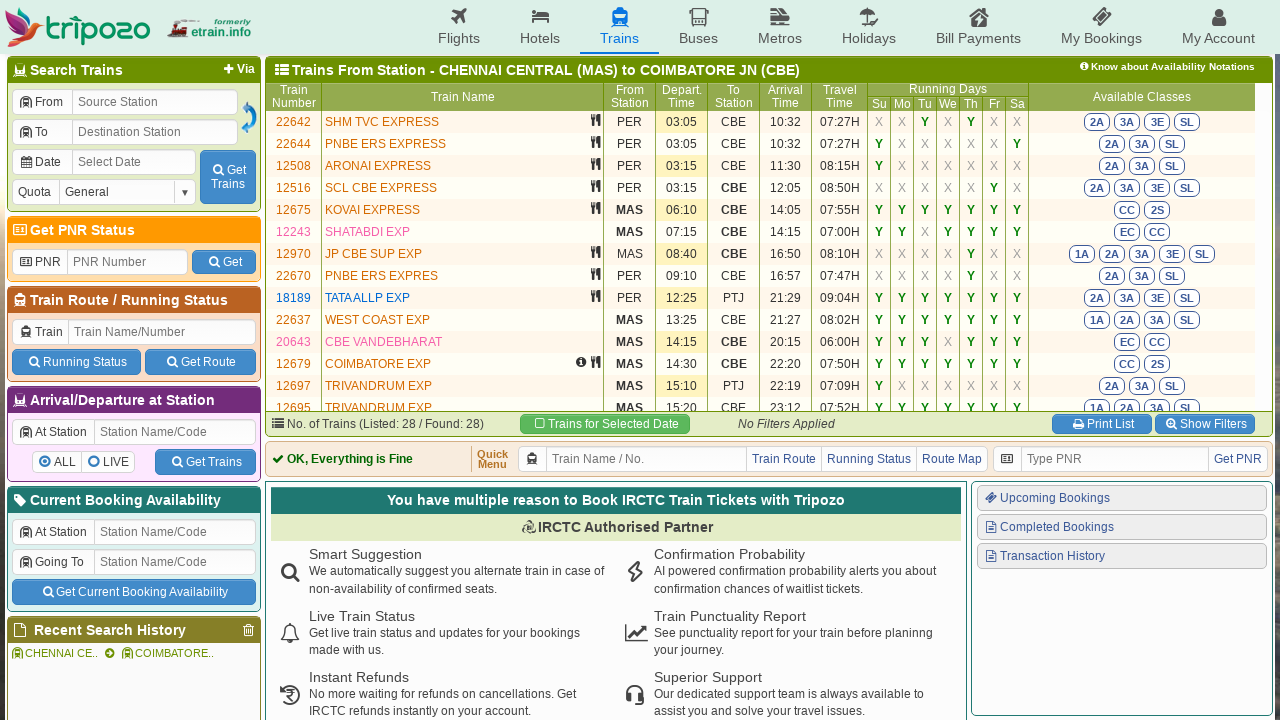

Extracted text content from all cells in row 23
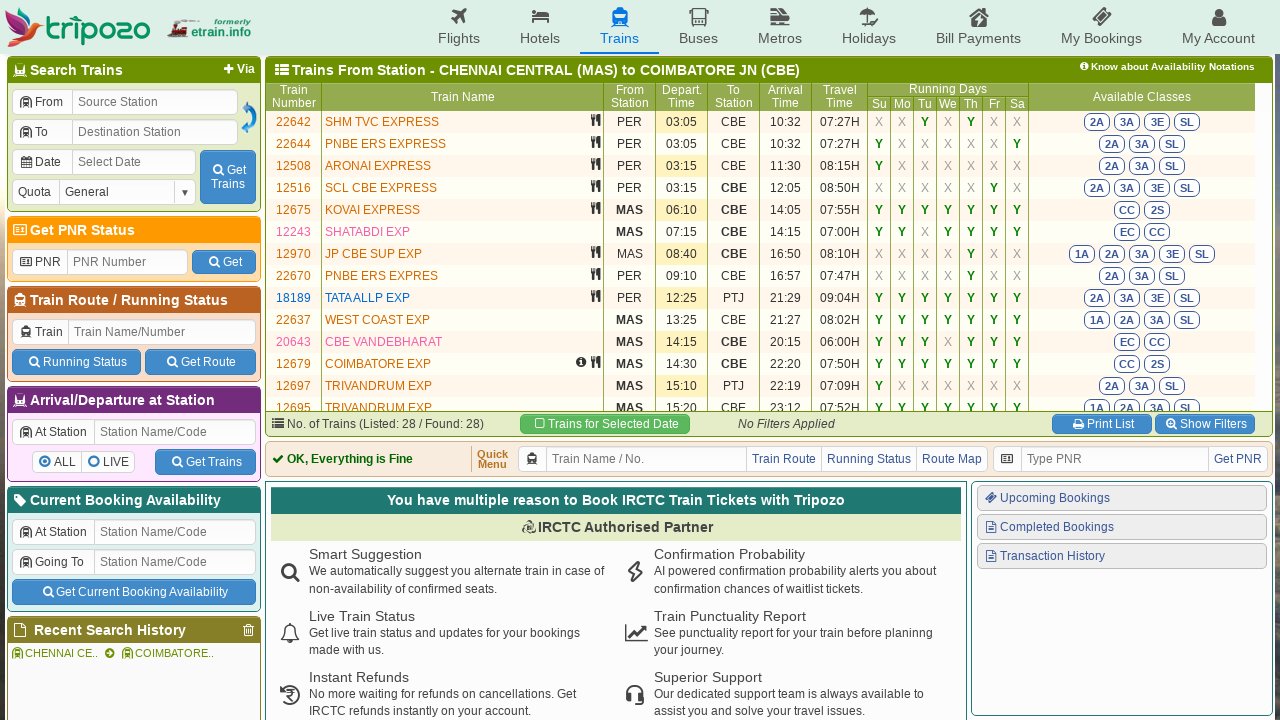

Retrieved cells from table row 24
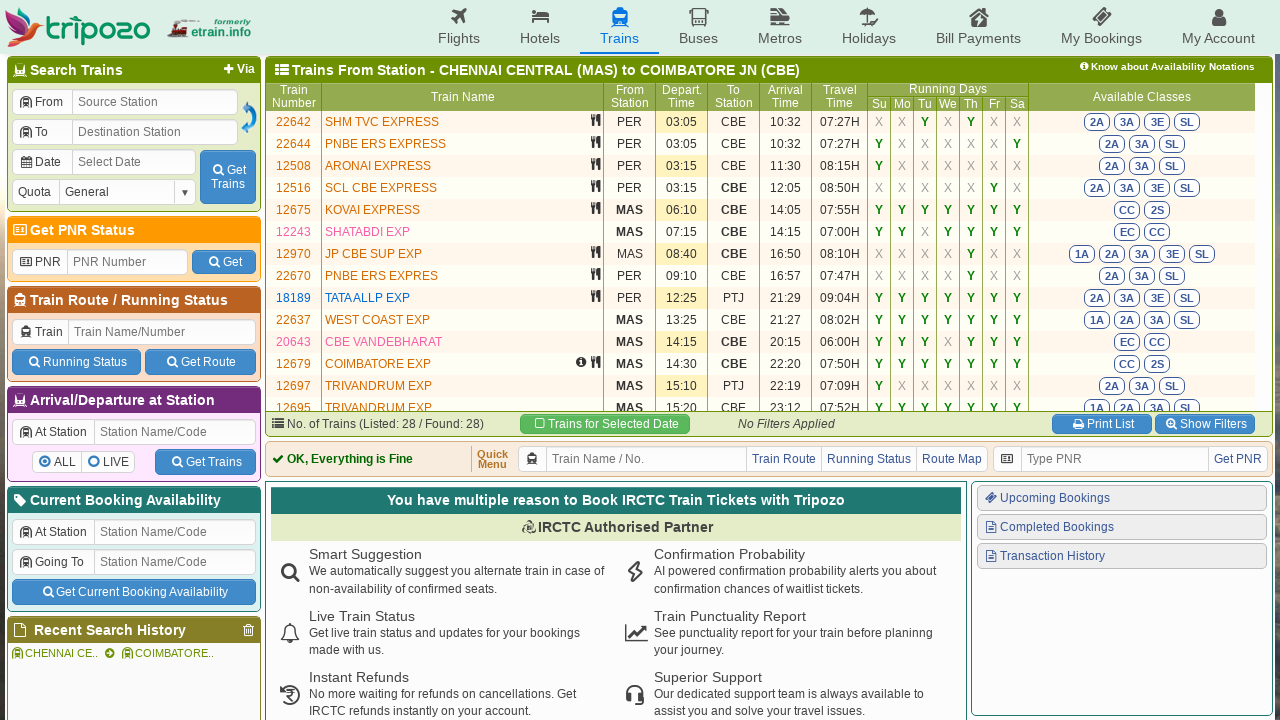

Extracted text content from all cells in row 24
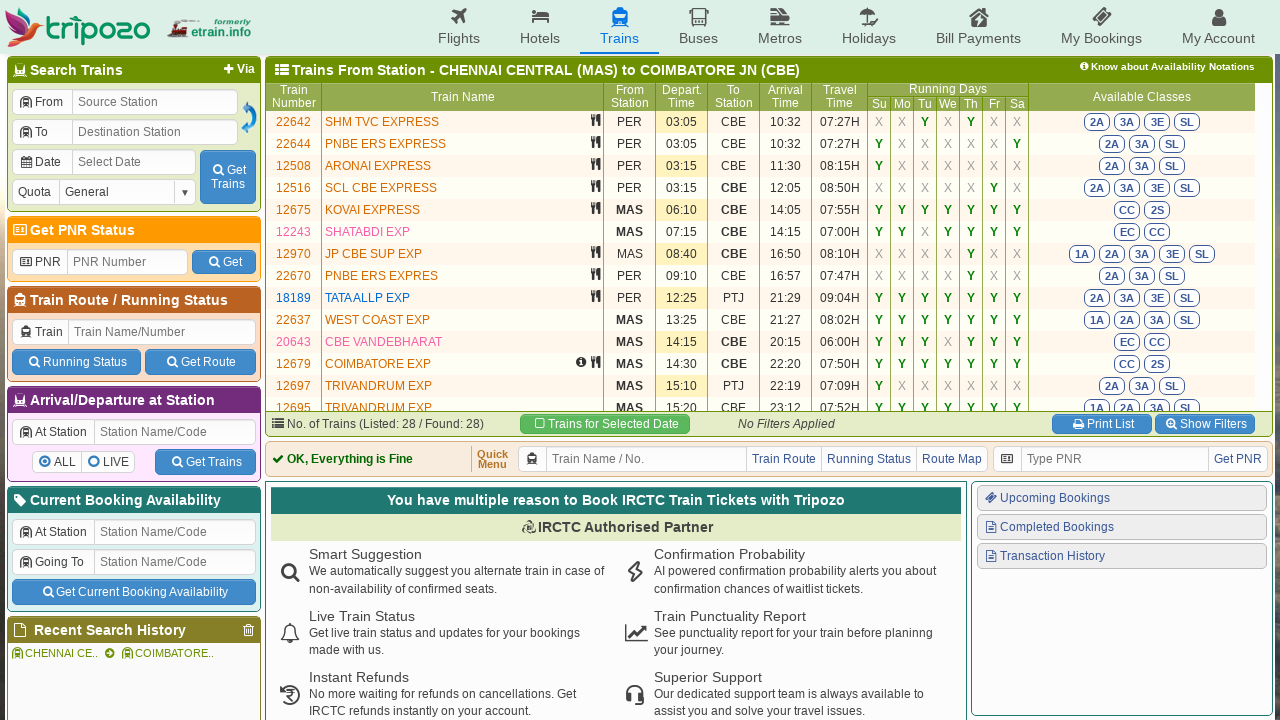

Retrieved cells from table row 25
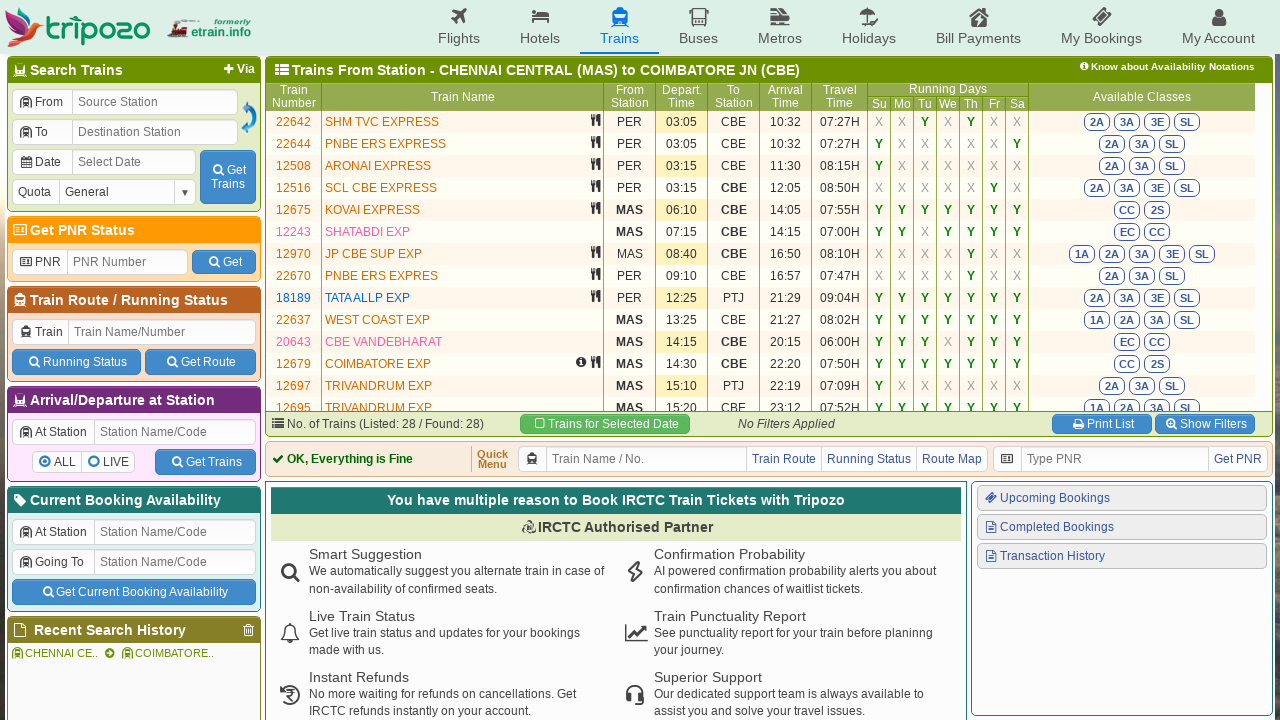

Extracted text content from all cells in row 25
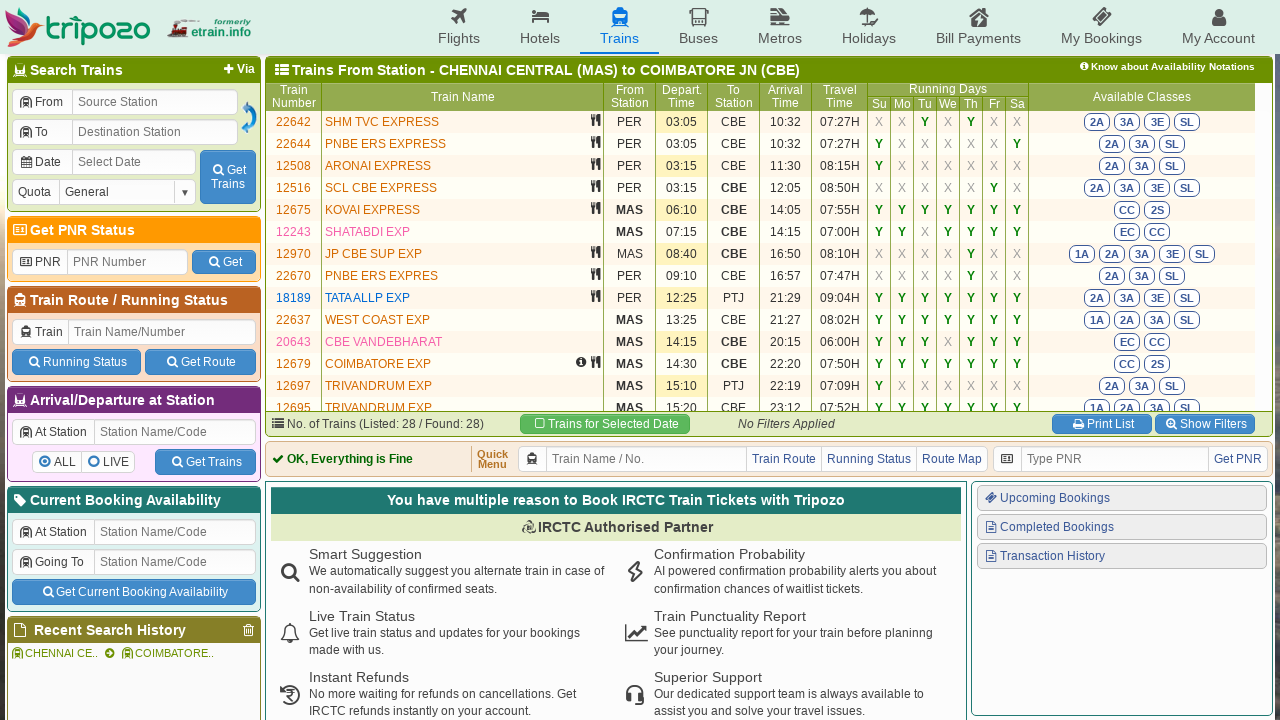

Retrieved cells from table row 26
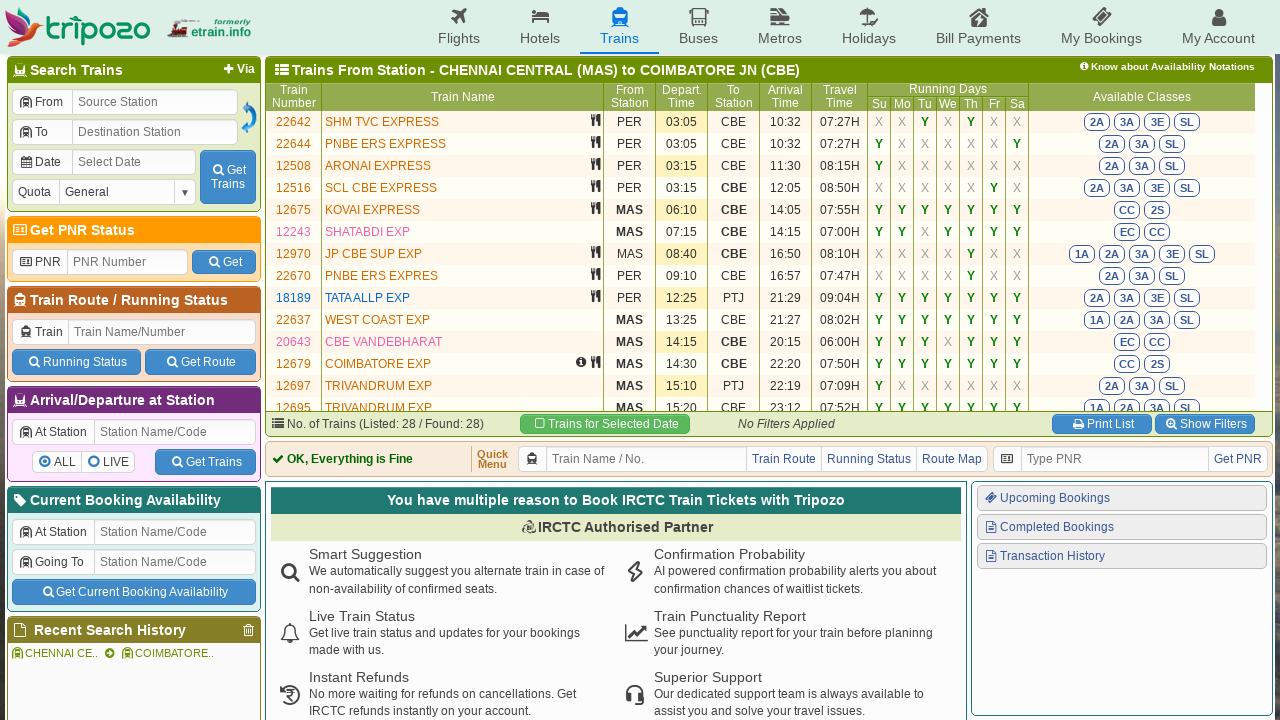

Extracted text content from all cells in row 26
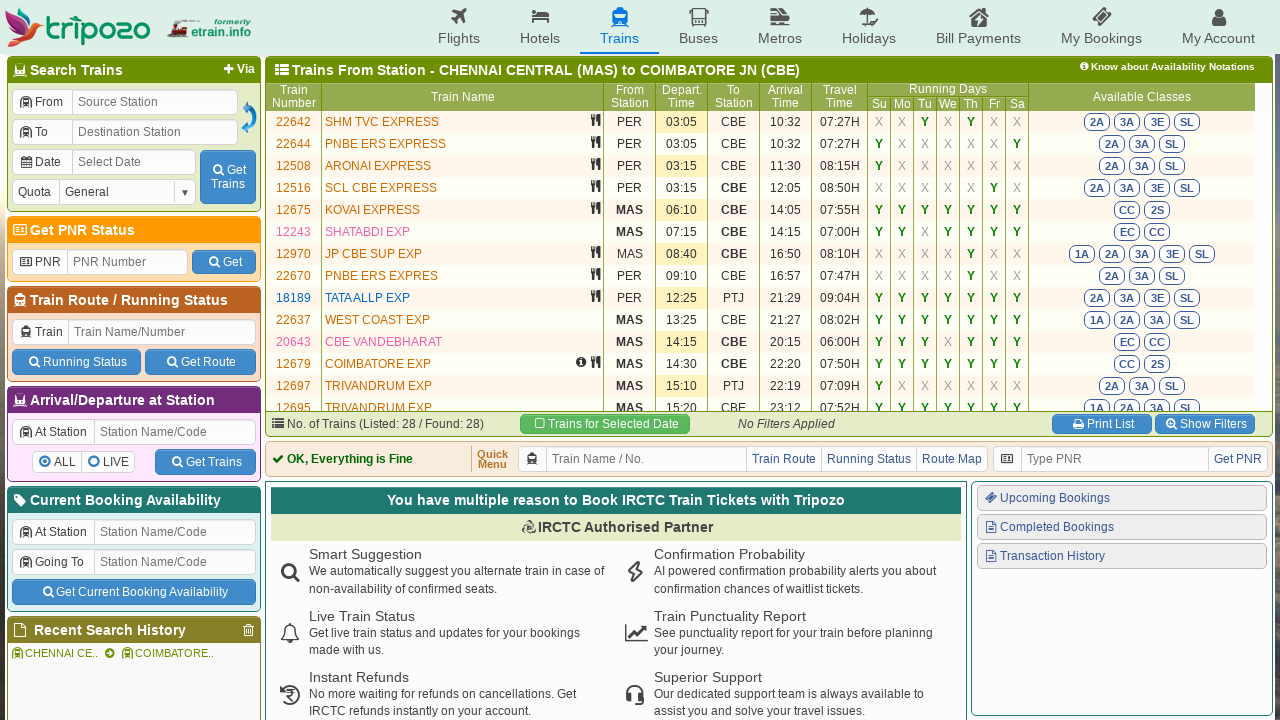

Retrieved cells from table row 27
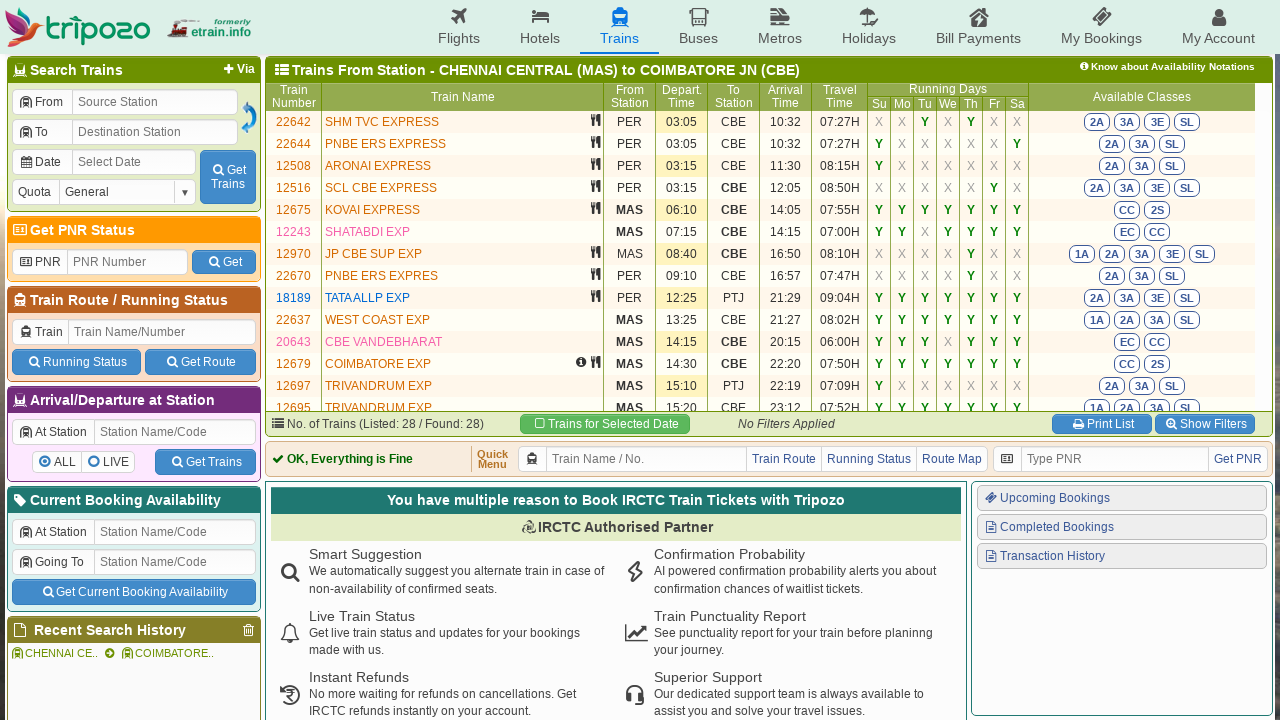

Extracted text content from all cells in row 27
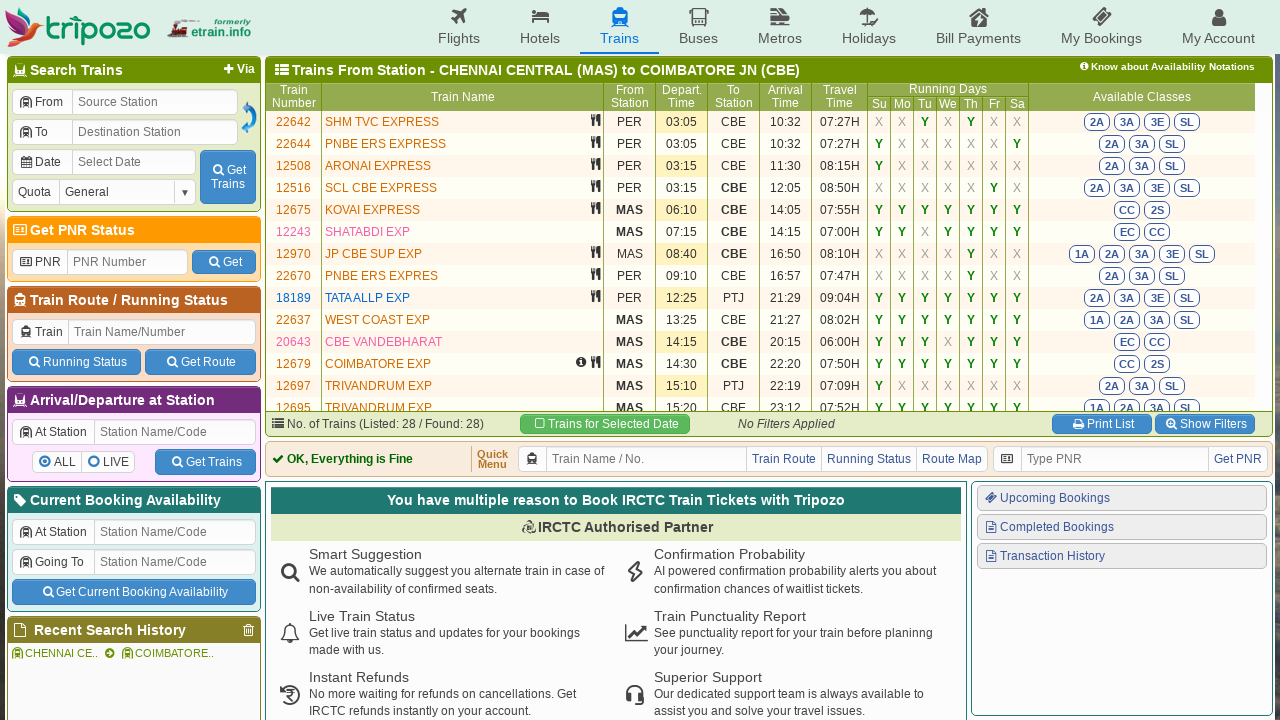

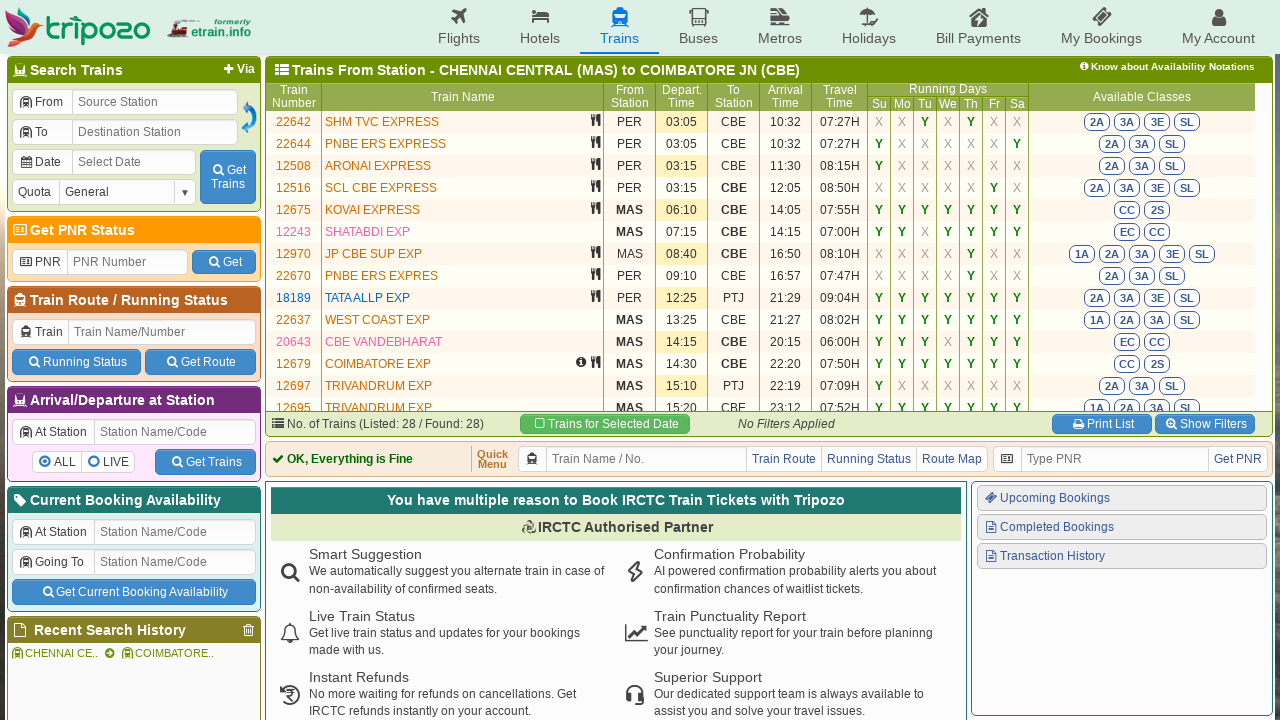